Automates solving a Sudoku puzzle on WebSudoku by reading the puzzle grid, computing the solution, and filling in the empty cells before submitting

Starting URL: http://grid.websudoku.com/?

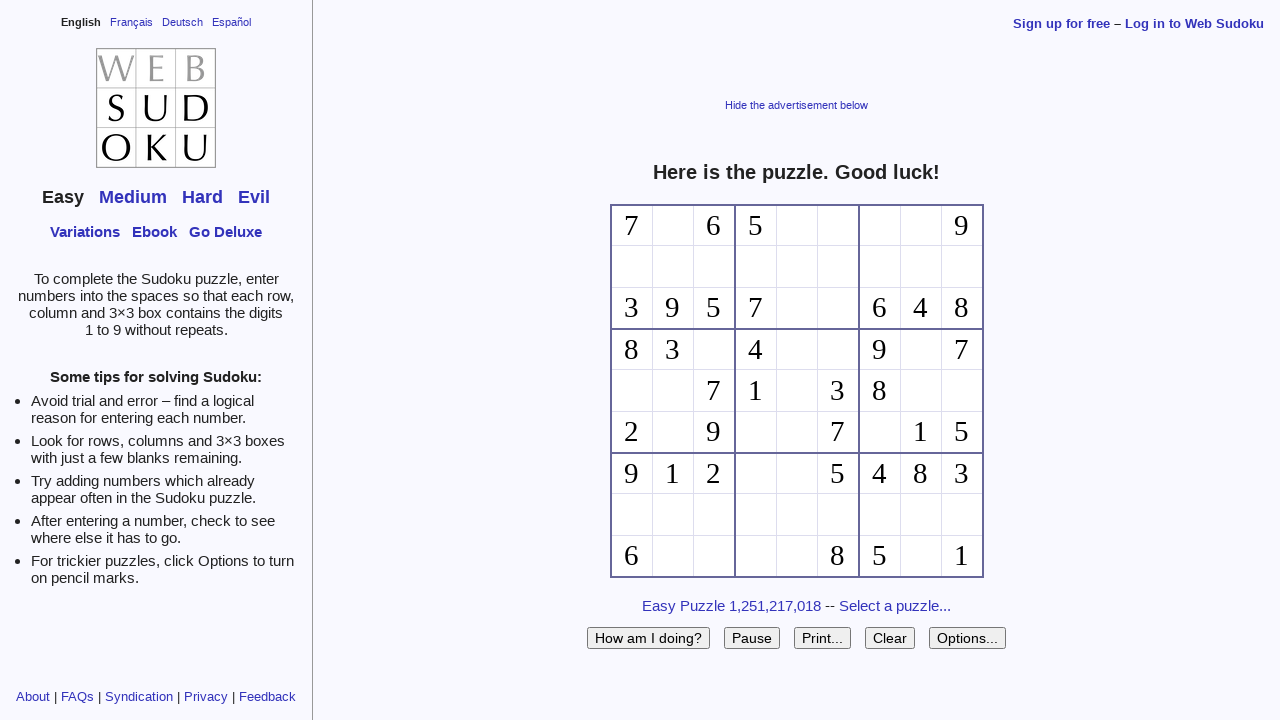

Read the initial Sudoku puzzle grid from WebSudoku
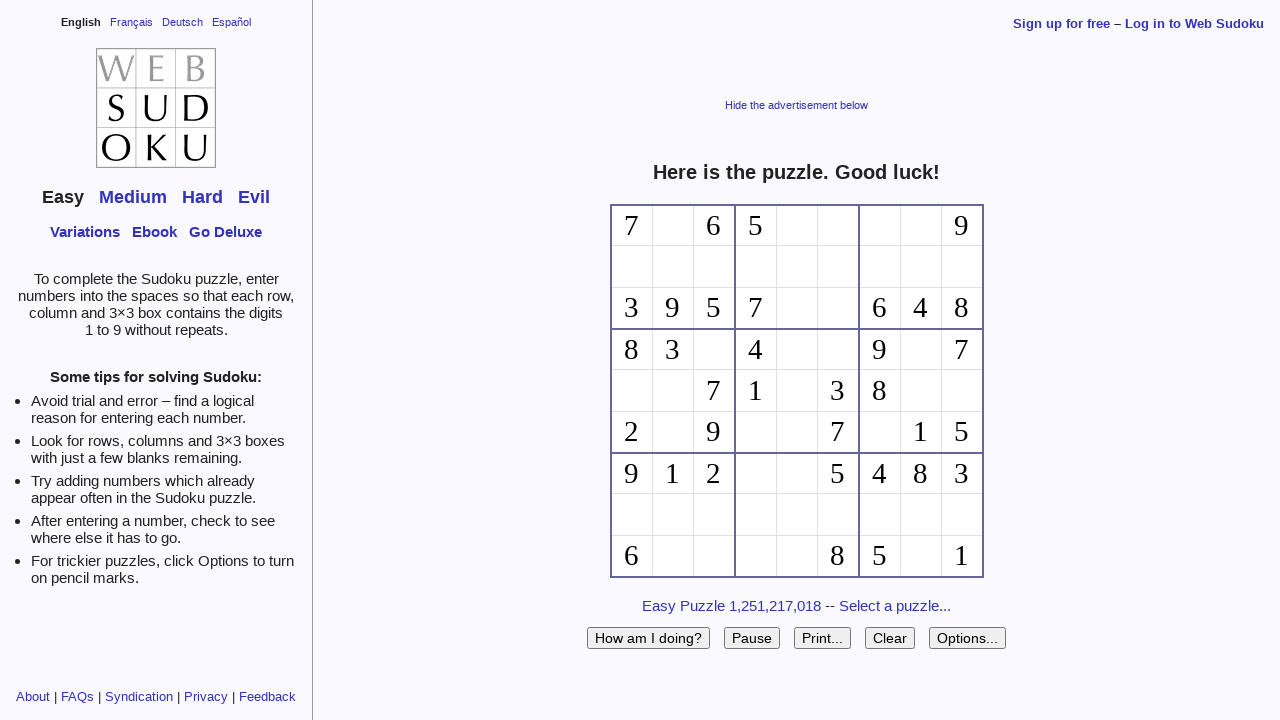

Computed the solution for the Sudoku puzzle
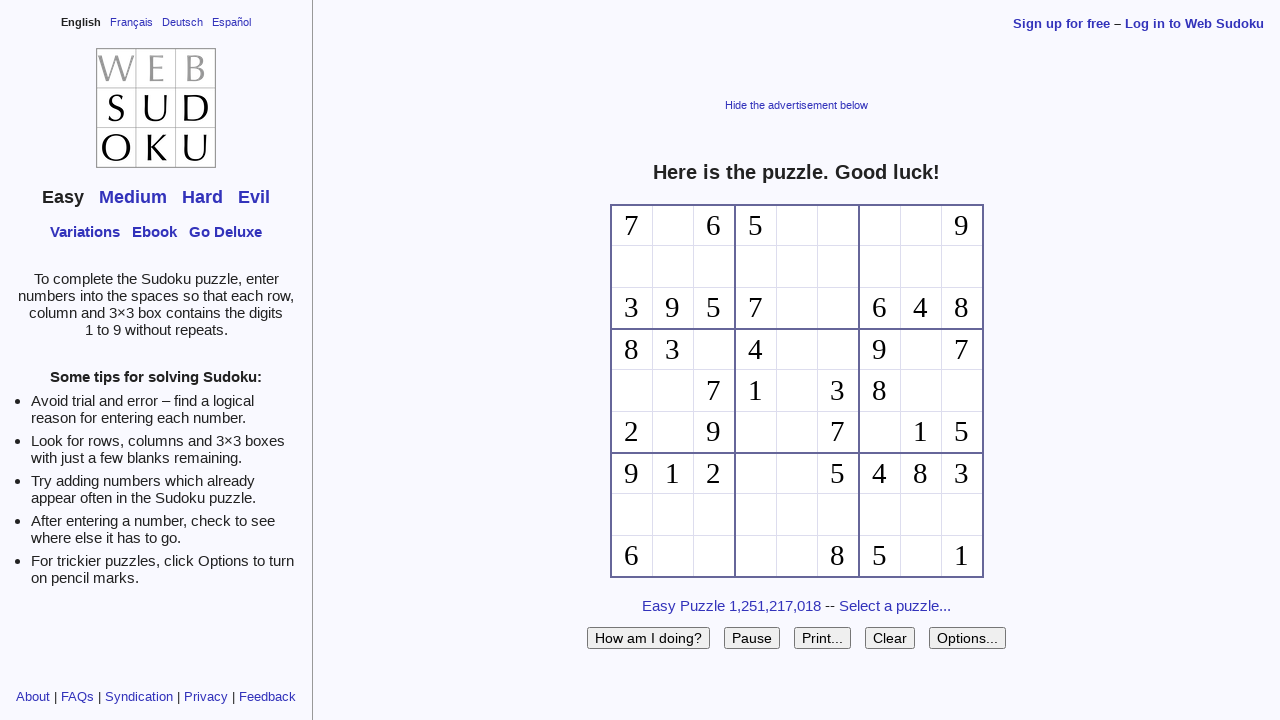

Filled cell (1, 0) with value 2 on #f10
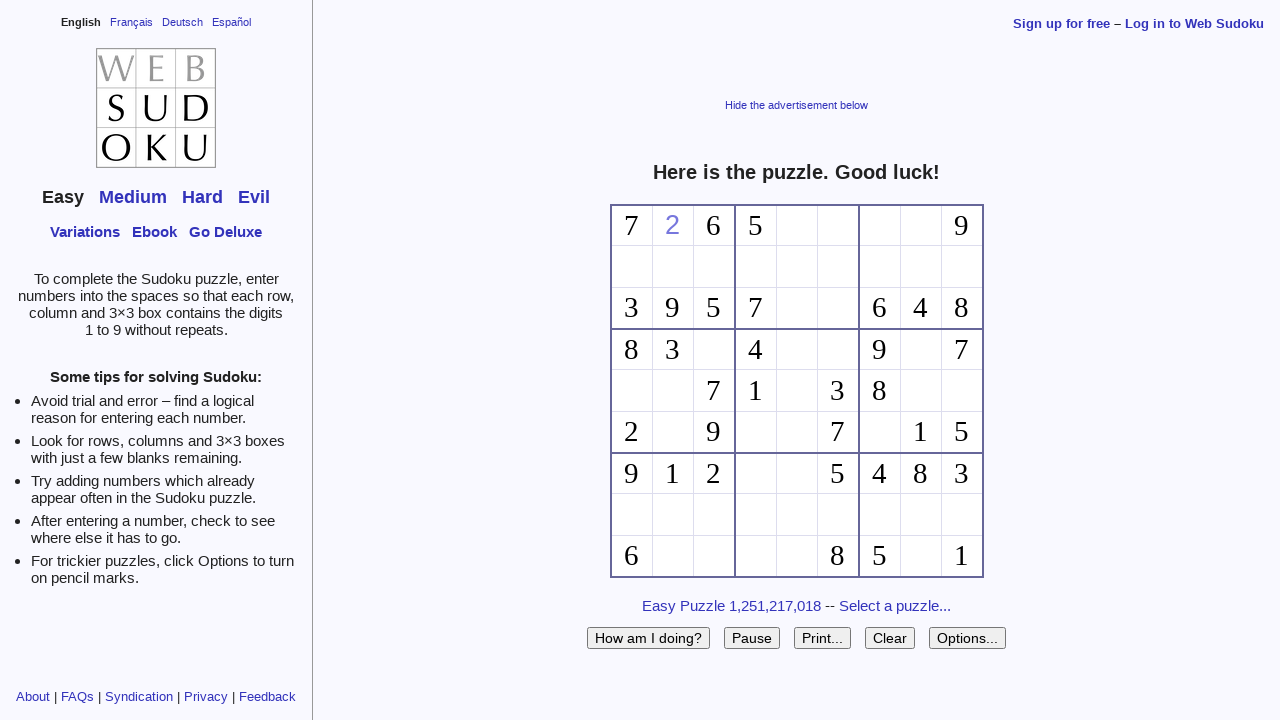

Filled cell (4, 0) with value 8 on #f40
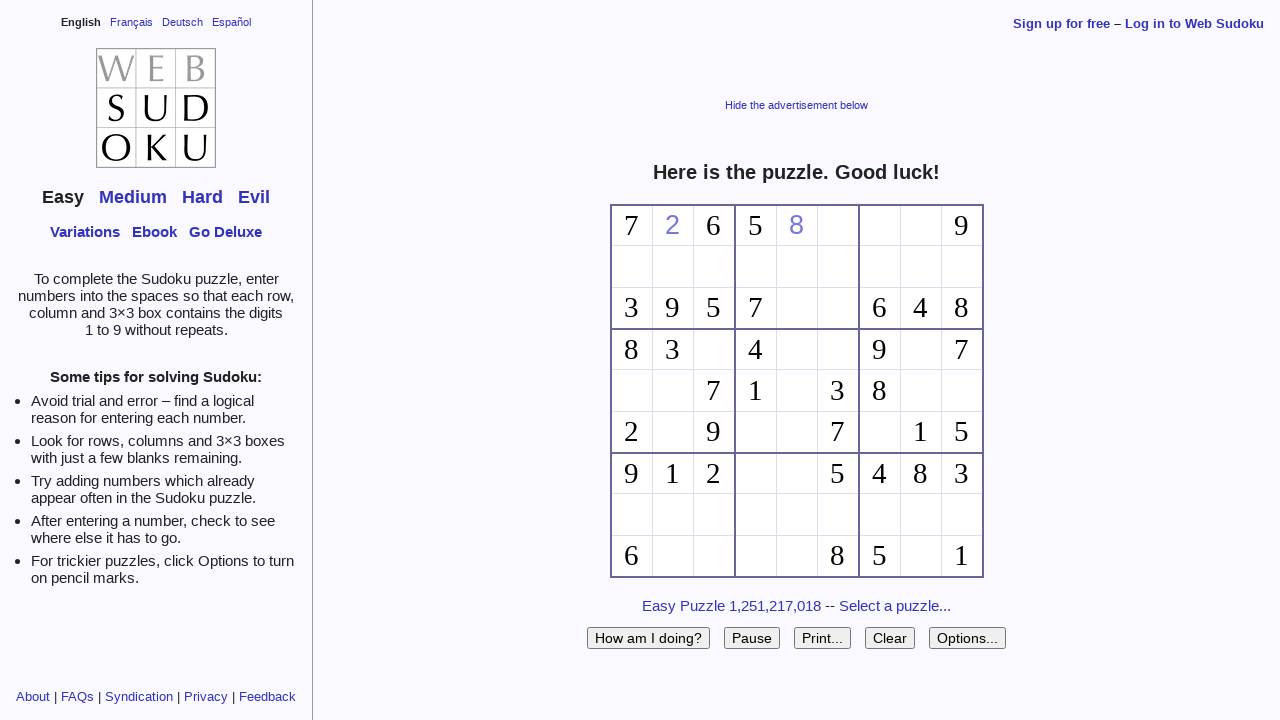

Filled cell (5, 0) with value 4 on #f50
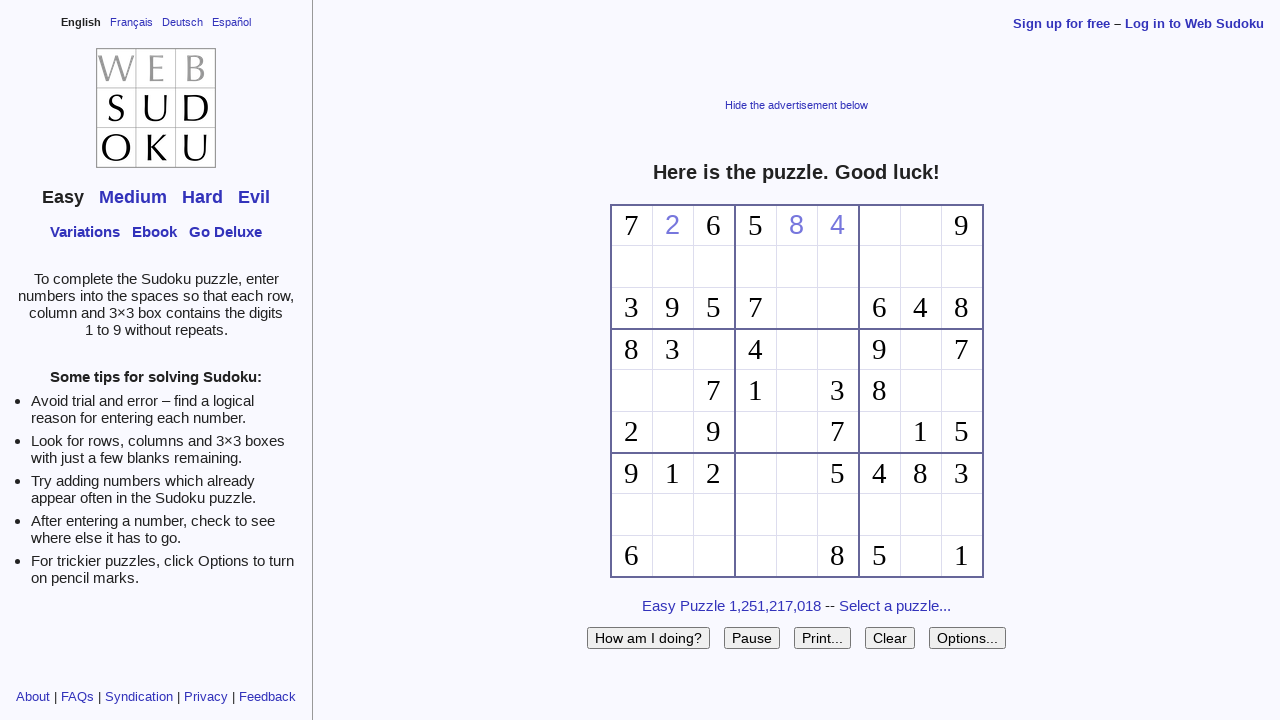

Filled cell (6, 0) with value 1 on #f60
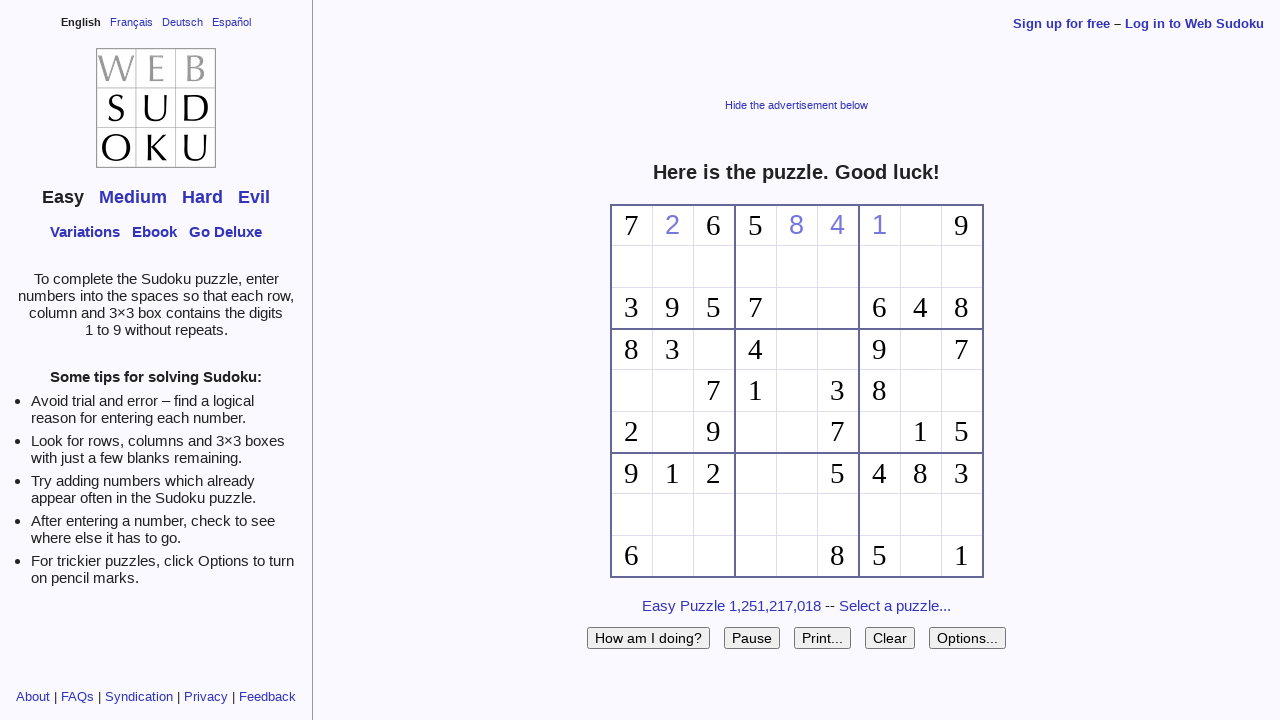

Filled cell (7, 0) with value 3 on #f70
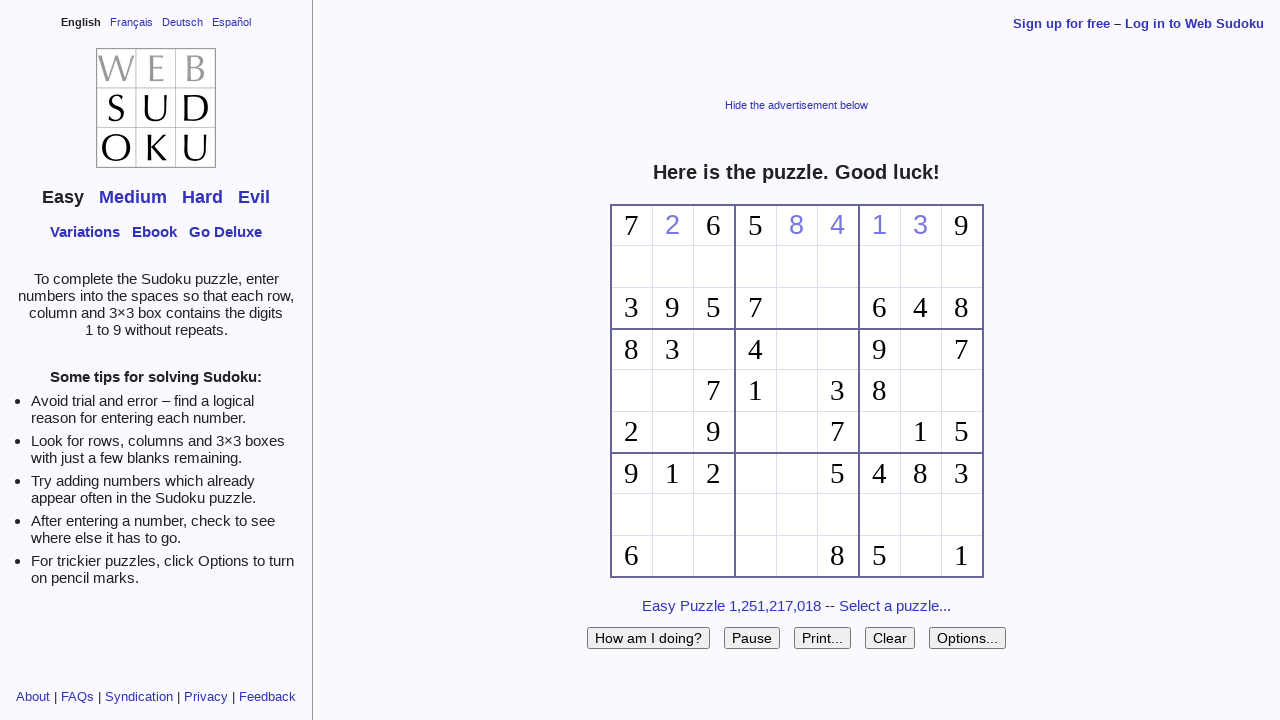

Filled cell (0, 1) with value 1 on #f01
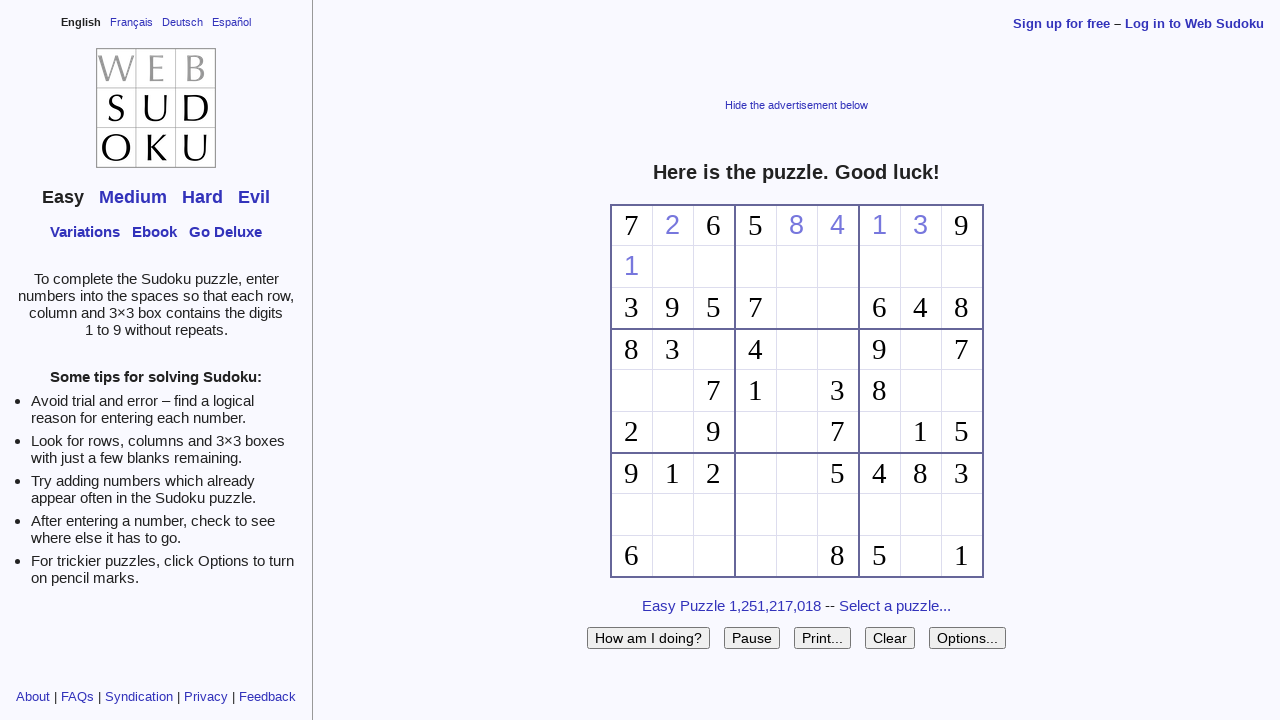

Filled cell (1, 1) with value 8 on #f11
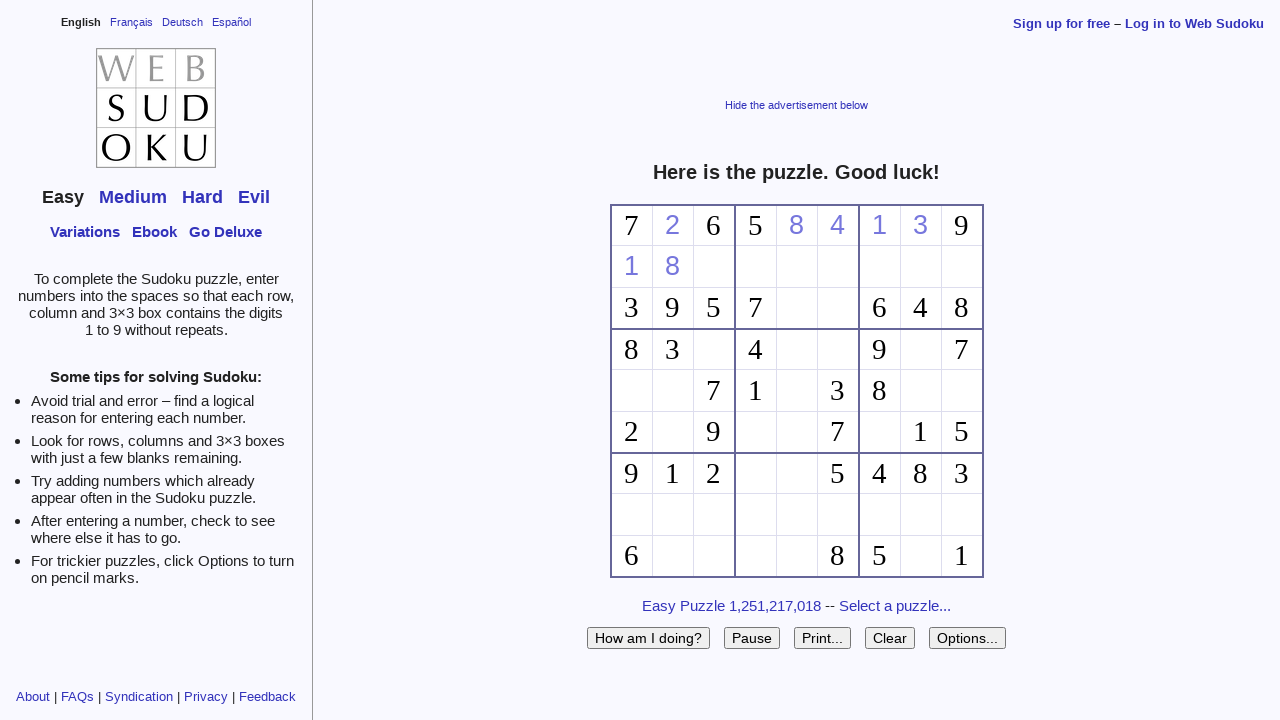

Filled cell (2, 1) with value 4 on #f21
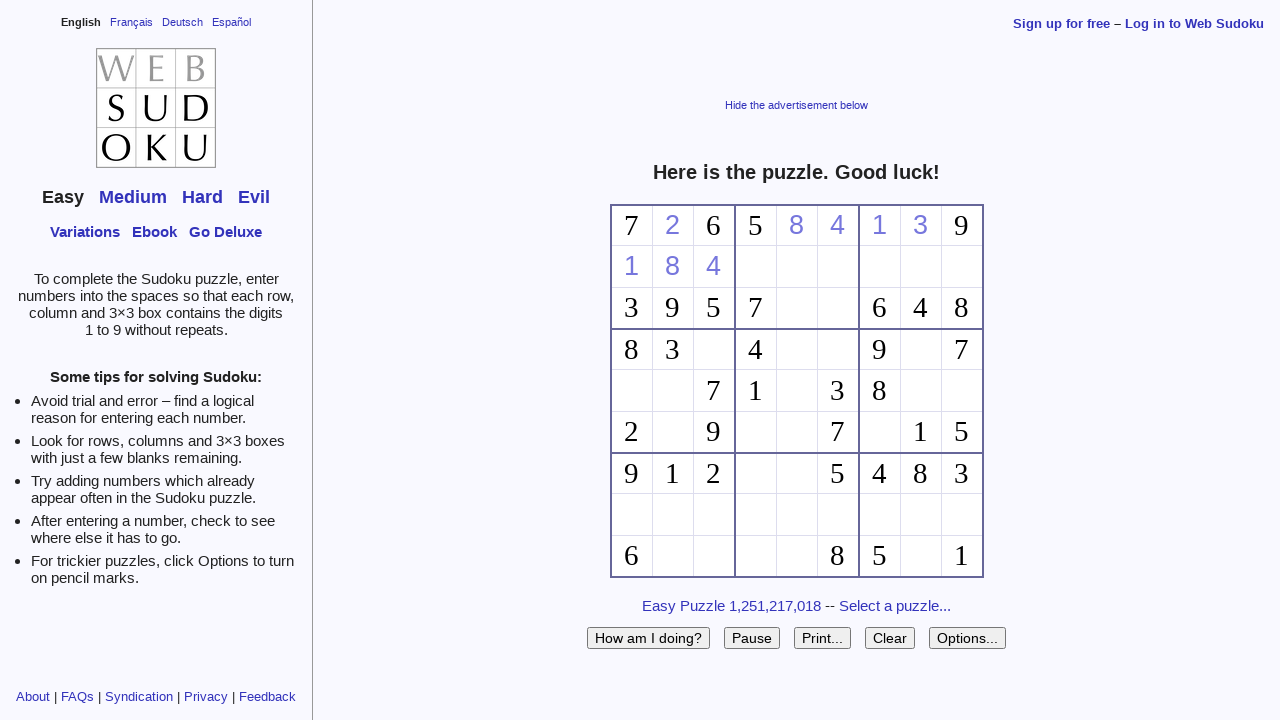

Filled cell (3, 1) with value 9 on #f31
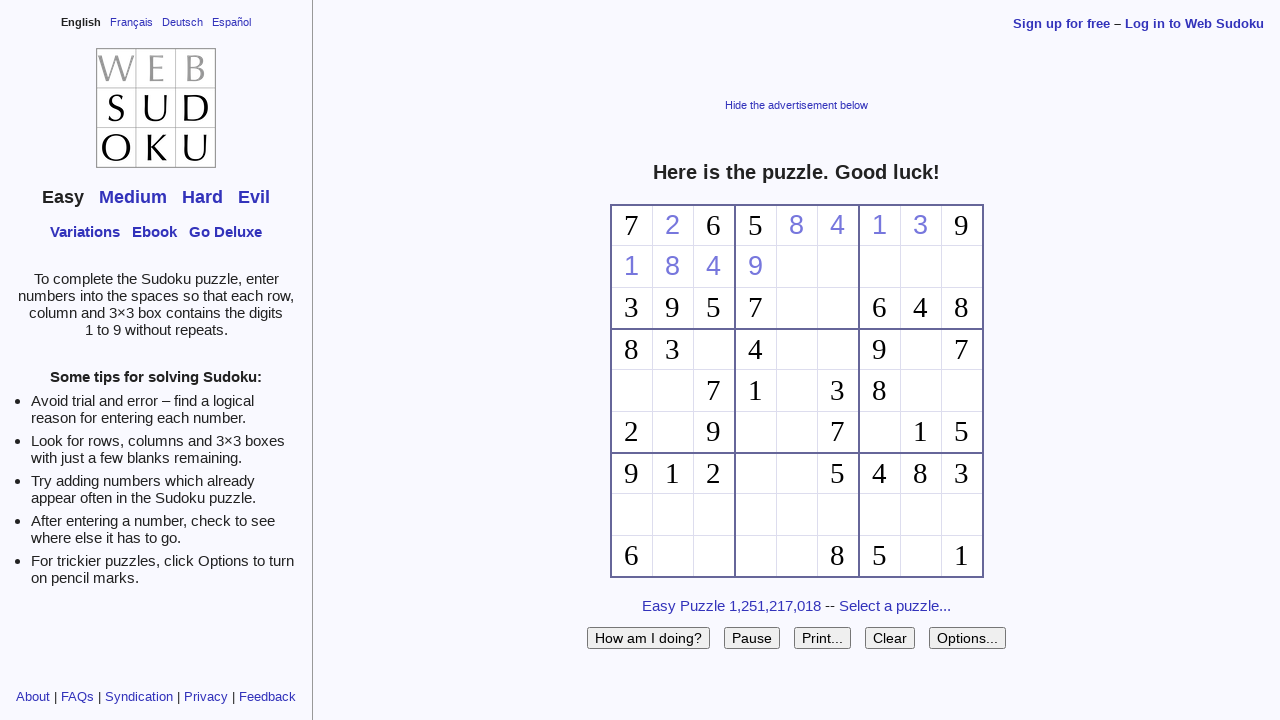

Filled cell (4, 1) with value 3 on #f41
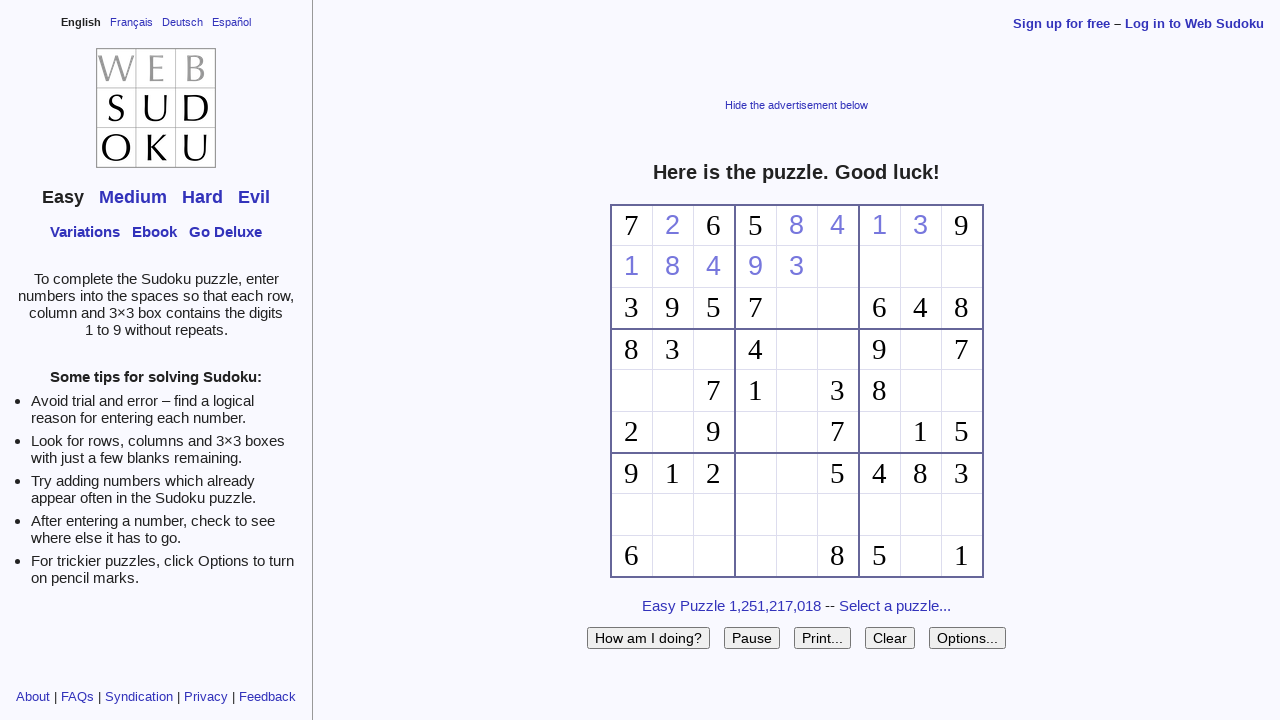

Filled cell (5, 1) with value 6 on #f51
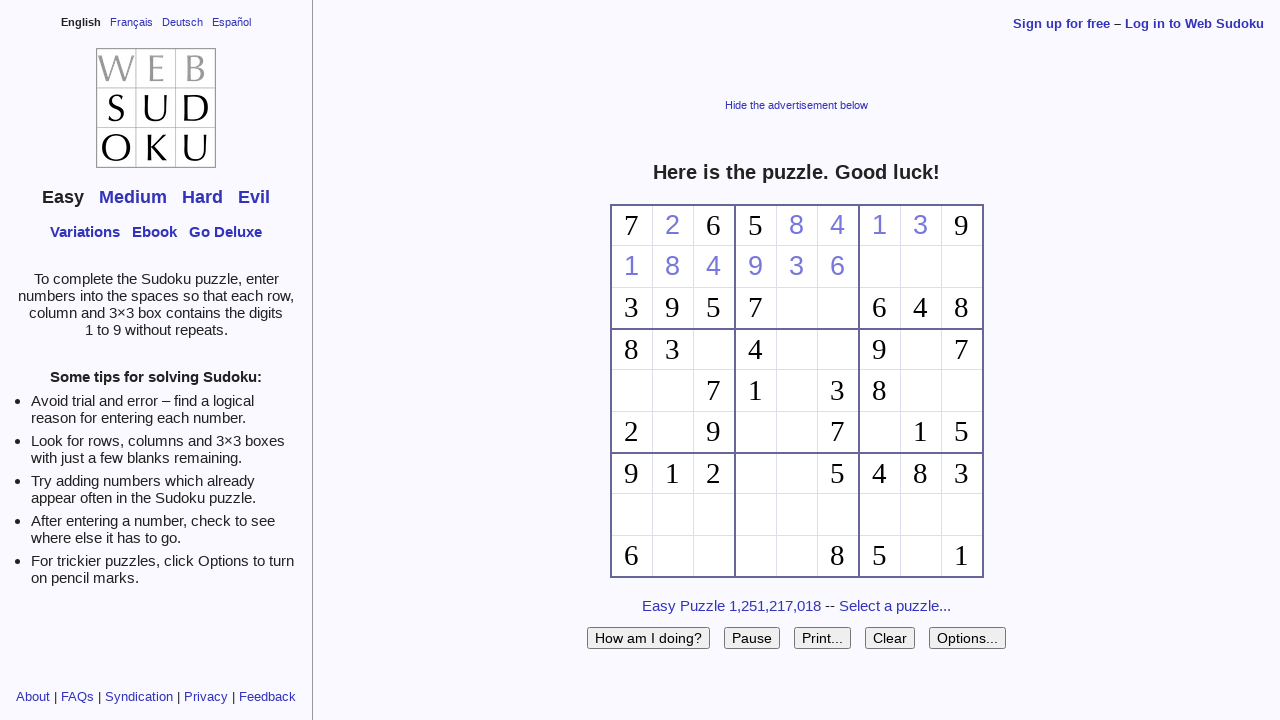

Filled cell (6, 1) with value 7 on #f61
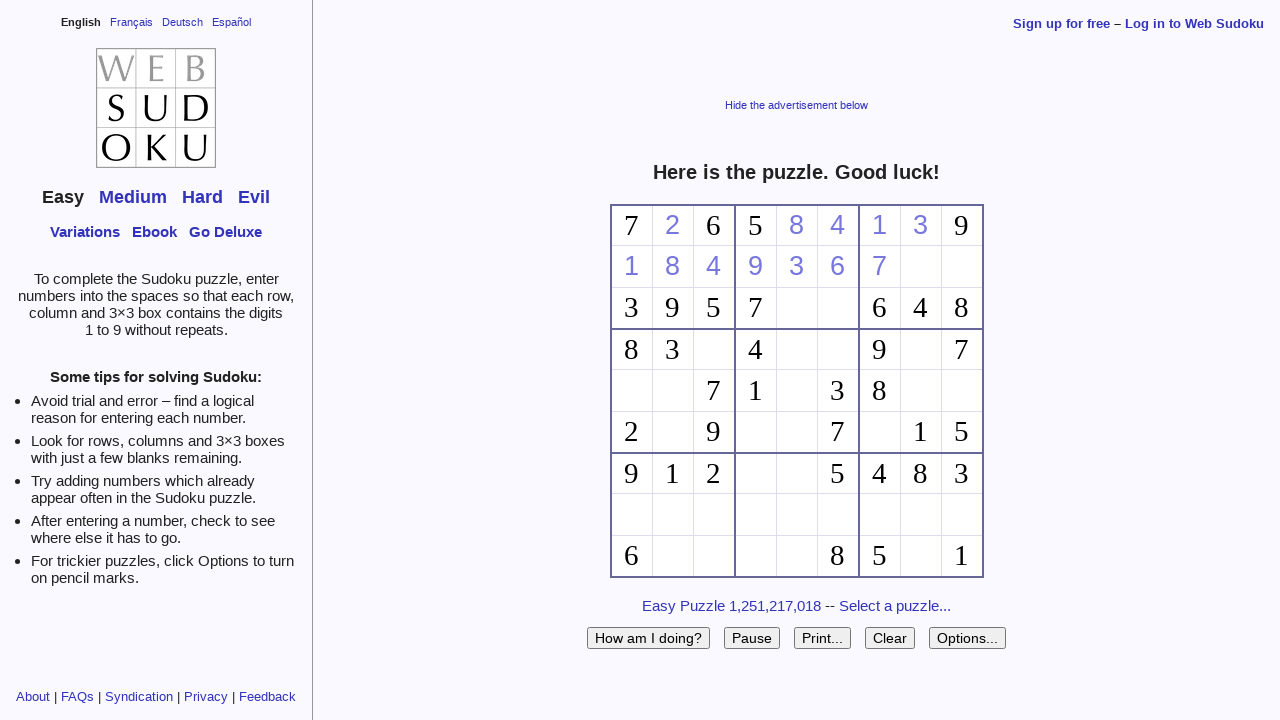

Filled cell (7, 1) with value 5 on #f71
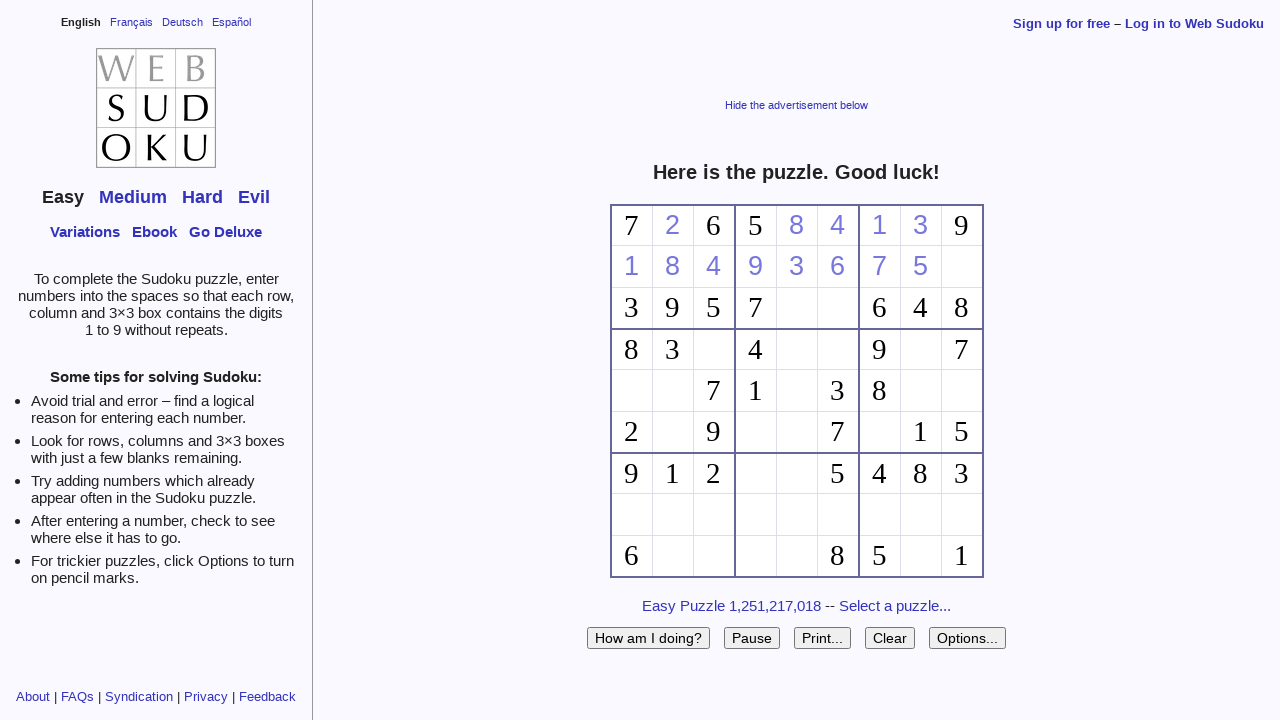

Filled cell (8, 1) with value 2 on #f81
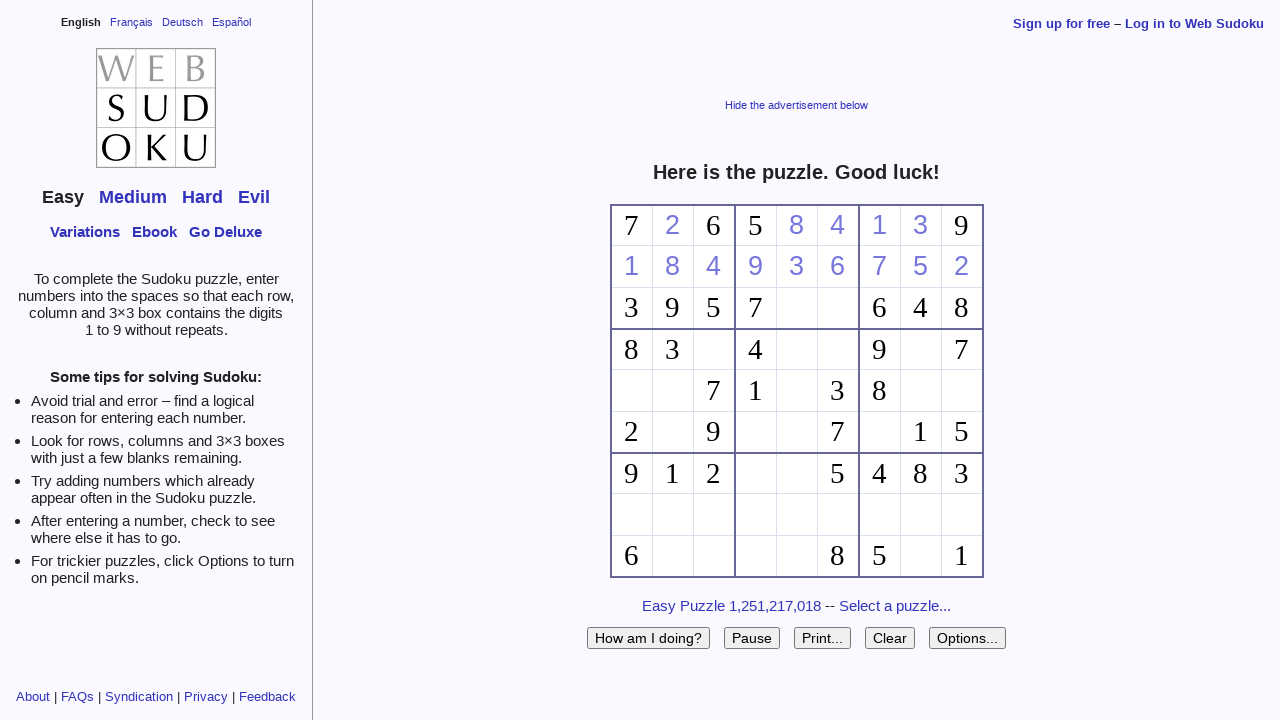

Filled cell (4, 2) with value 2 on #f42
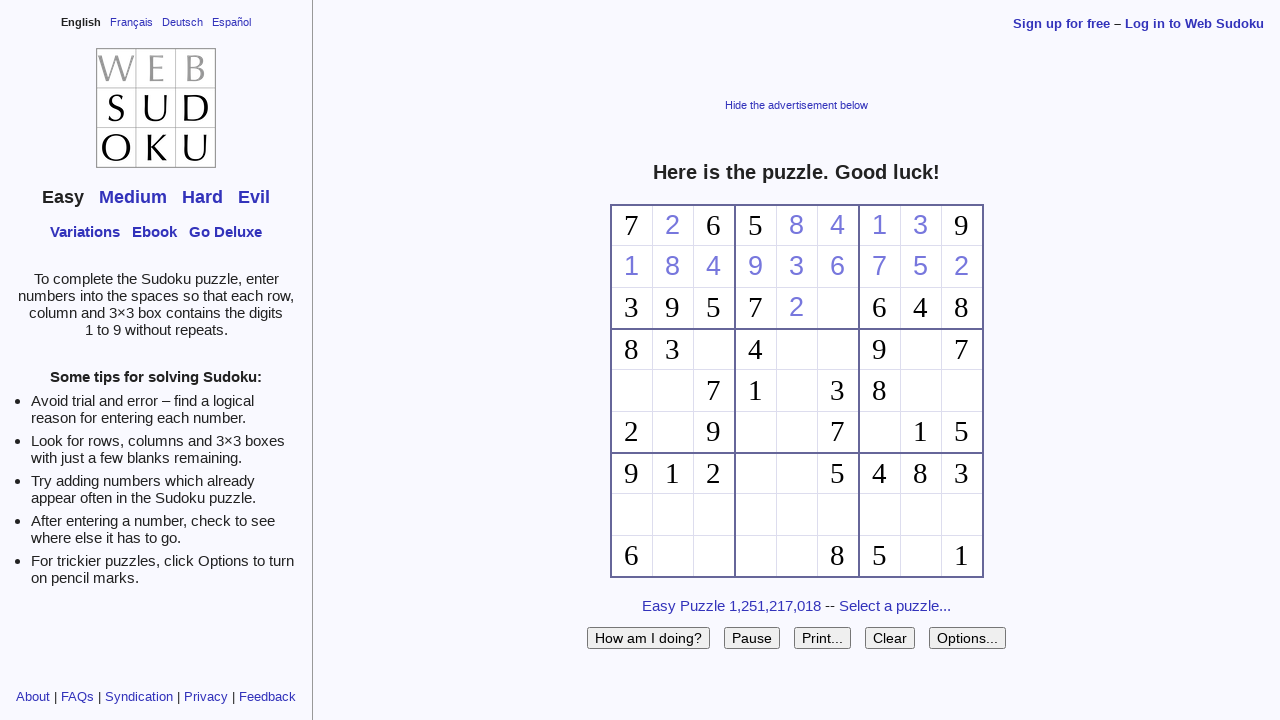

Filled cell (5, 2) with value 1 on #f52
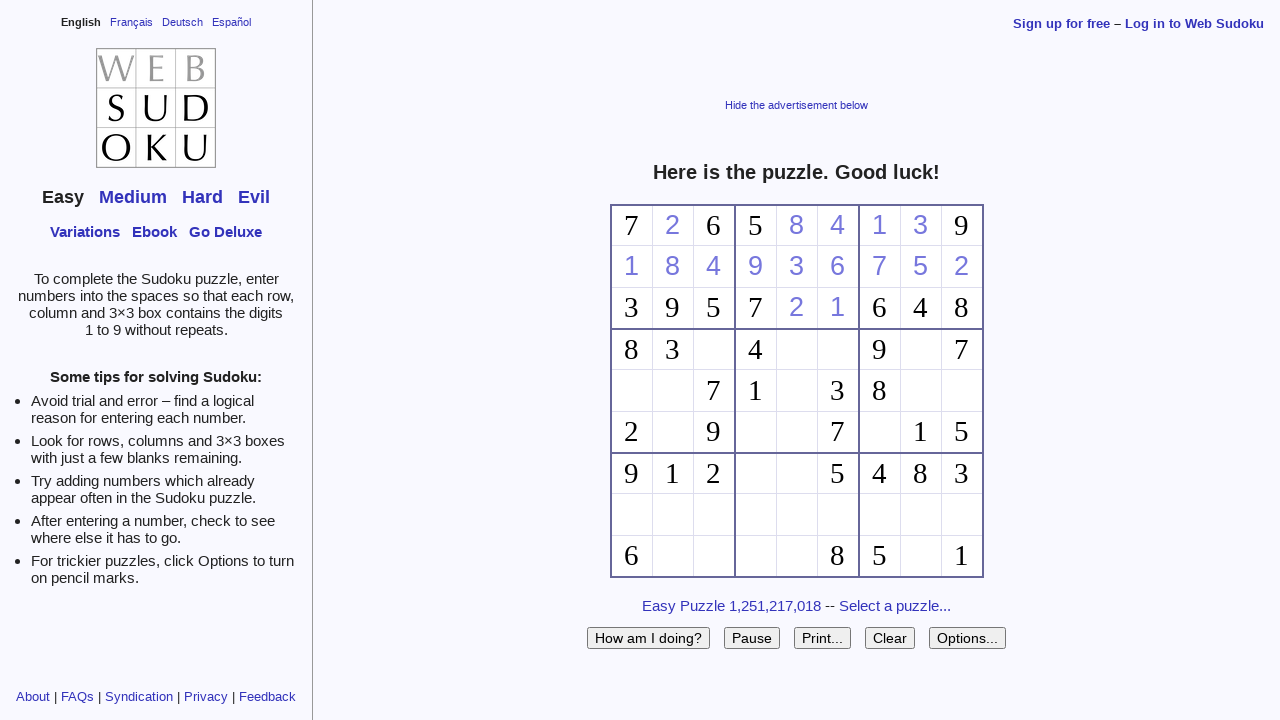

Filled cell (2, 3) with value 1 on #f23
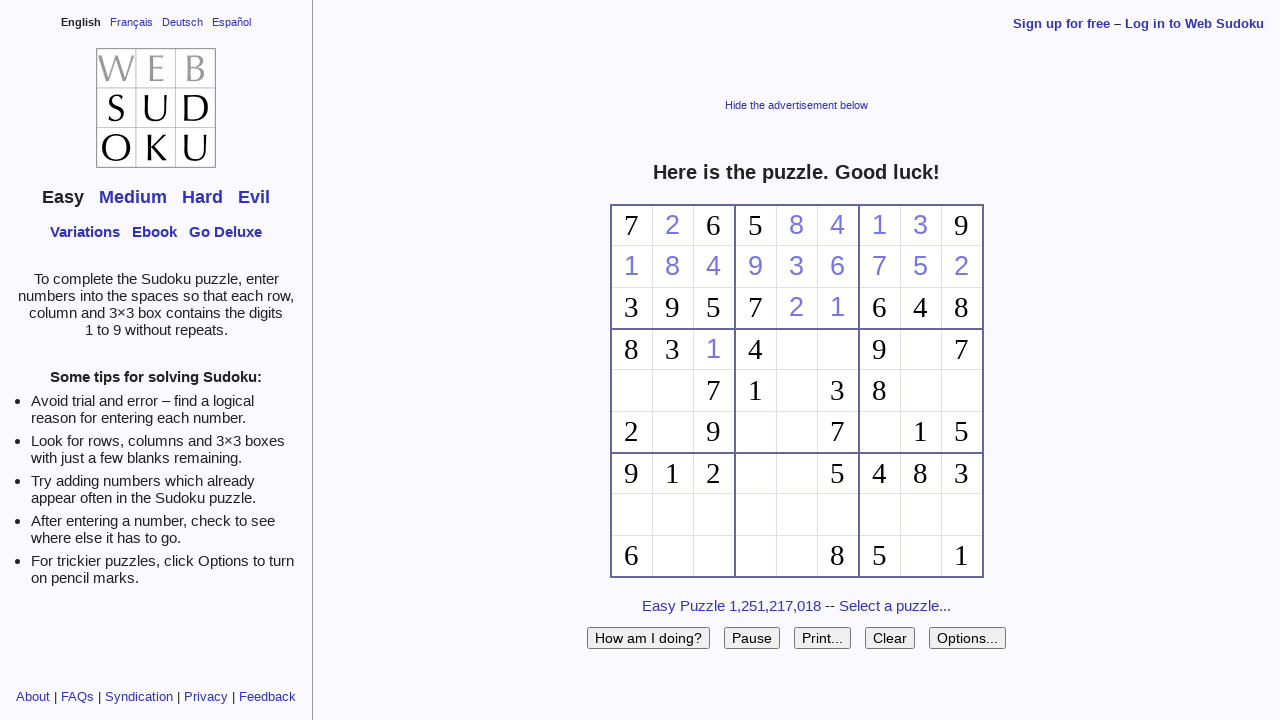

Filled cell (4, 3) with value 5 on #f43
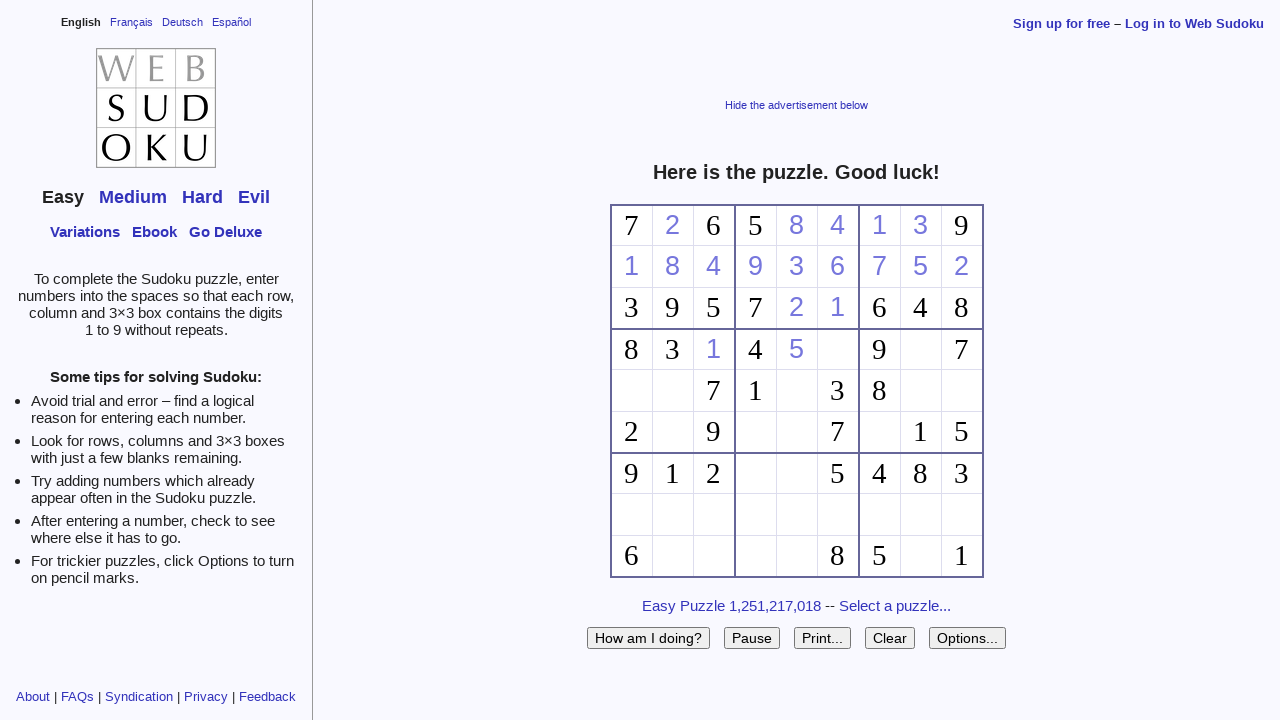

Filled cell (5, 3) with value 2 on #f53
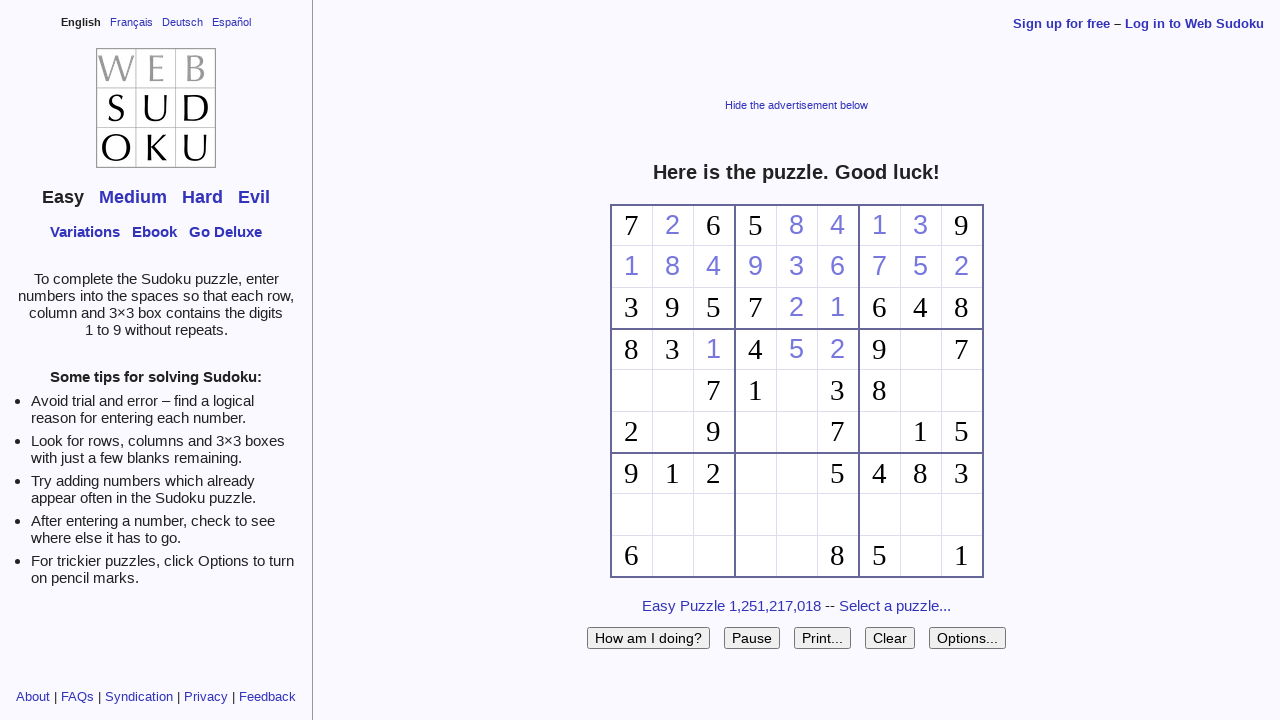

Filled cell (7, 3) with value 6 on #f73
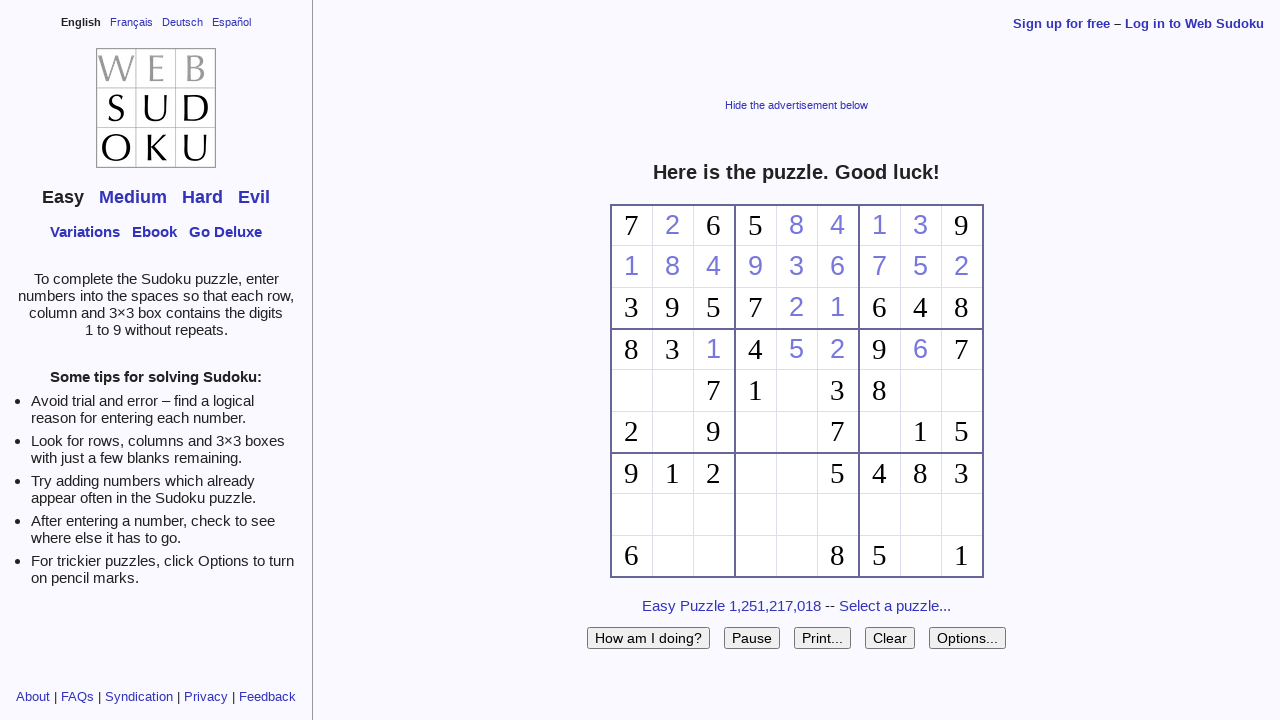

Filled cell (0, 4) with value 5 on #f04
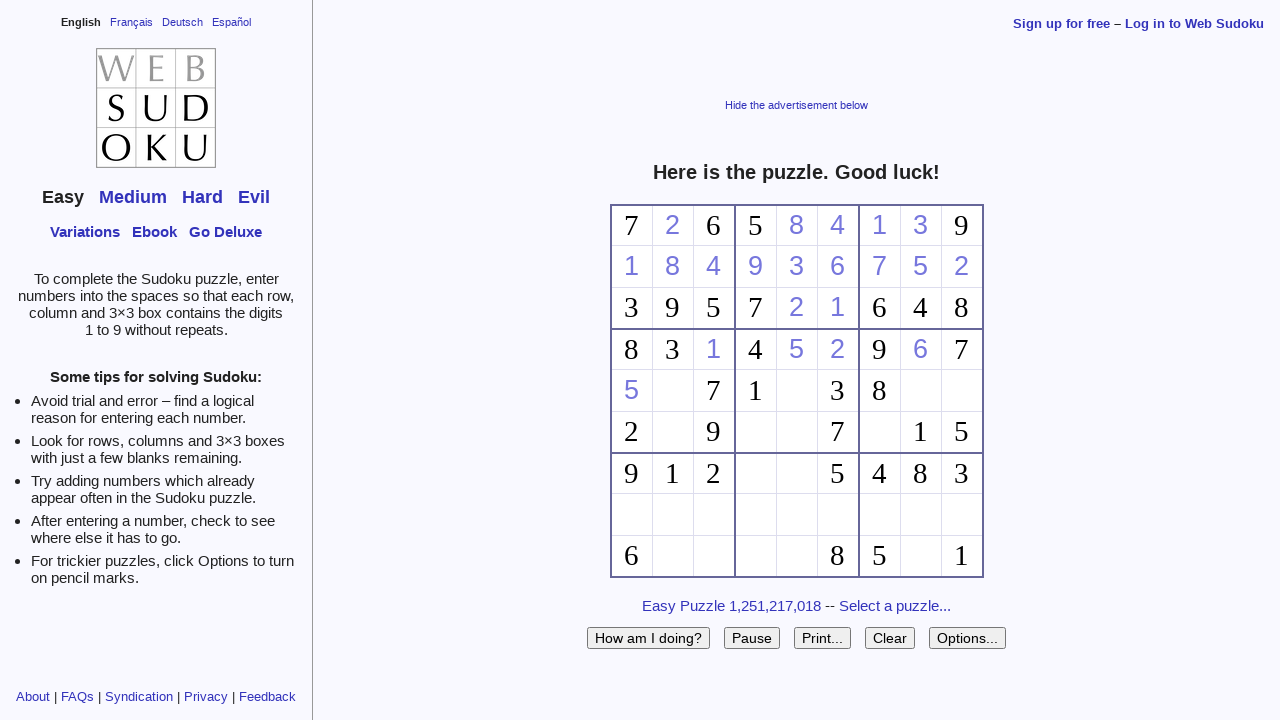

Filled cell (1, 4) with value 6 on #f14
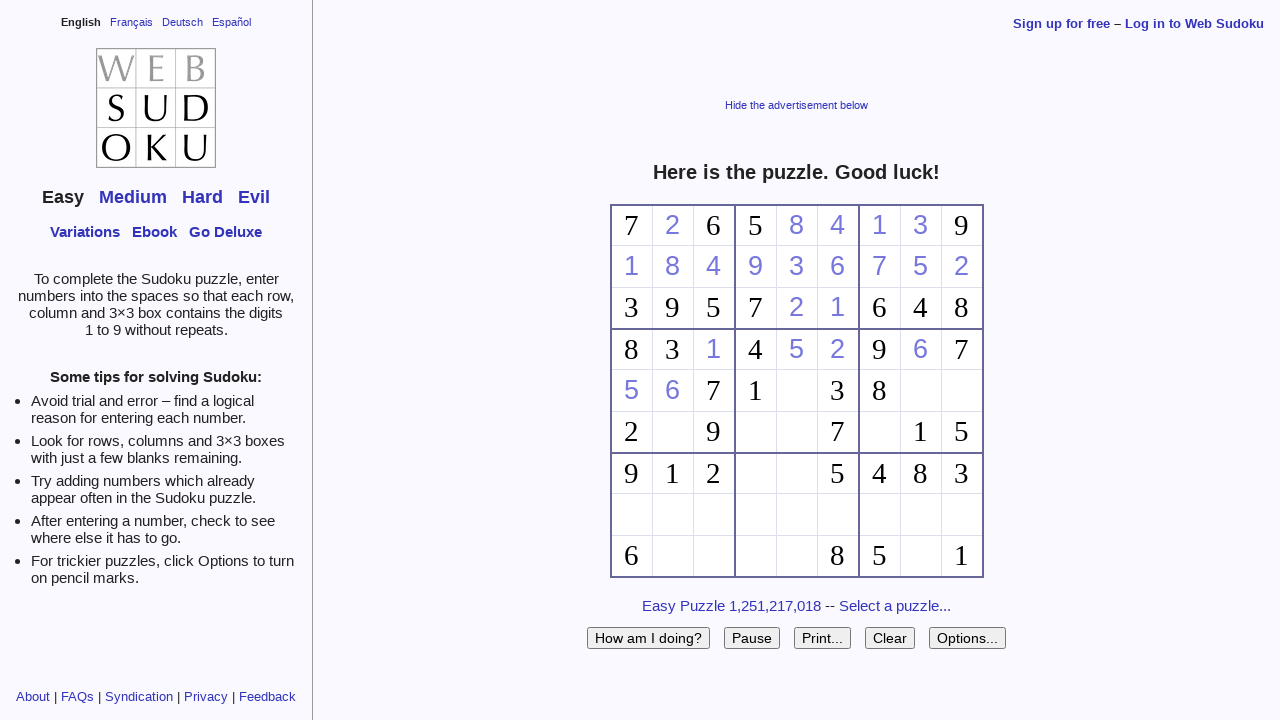

Filled cell (4, 4) with value 9 on #f44
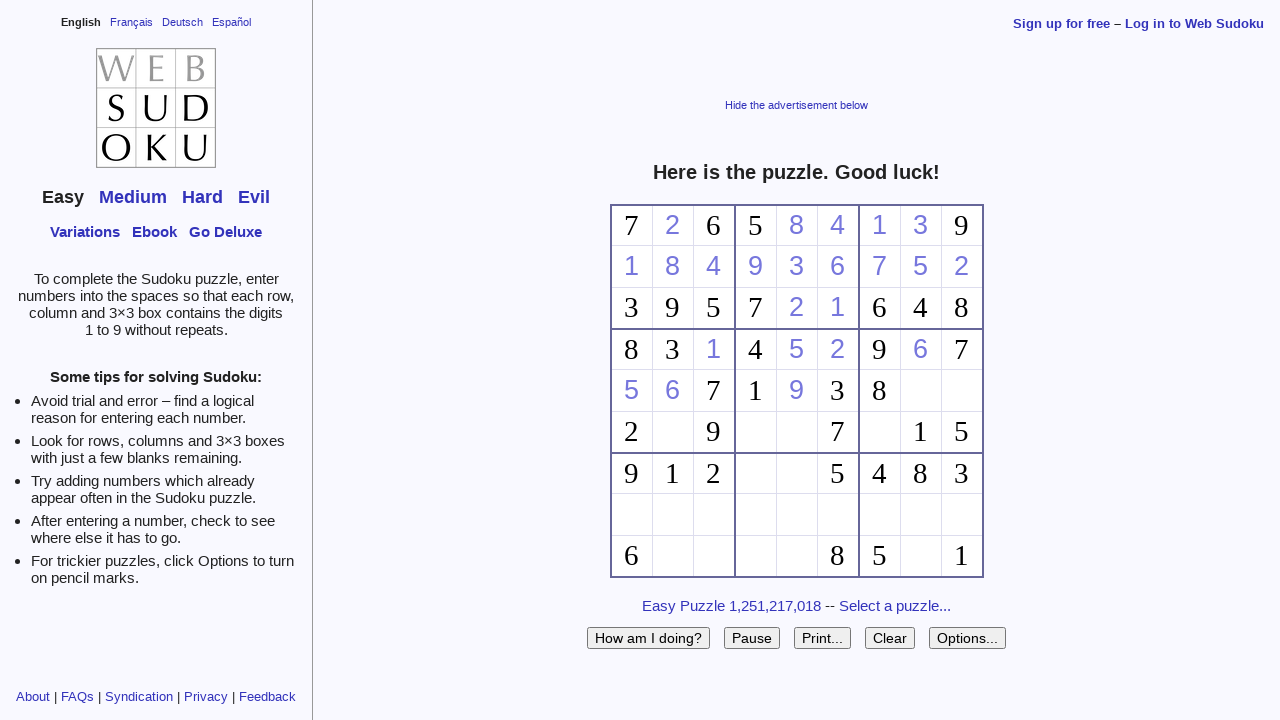

Filled cell (7, 4) with value 2 on #f74
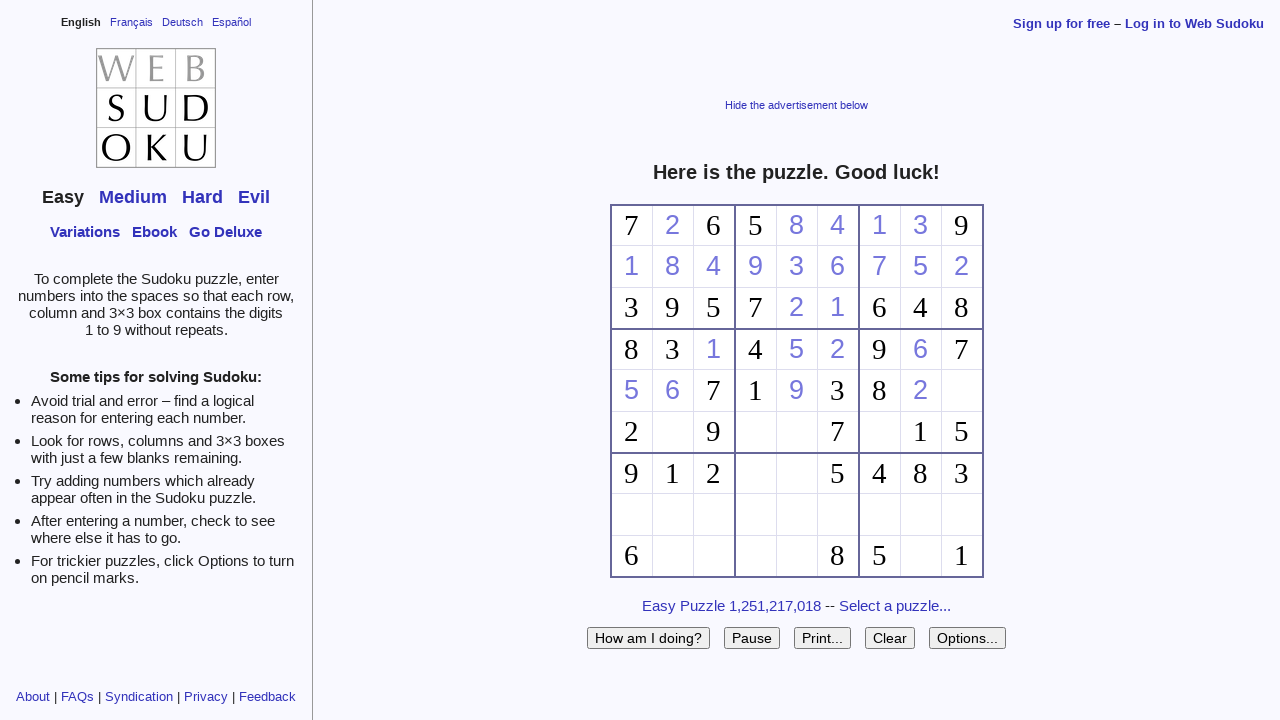

Filled cell (8, 4) with value 4 on #f84
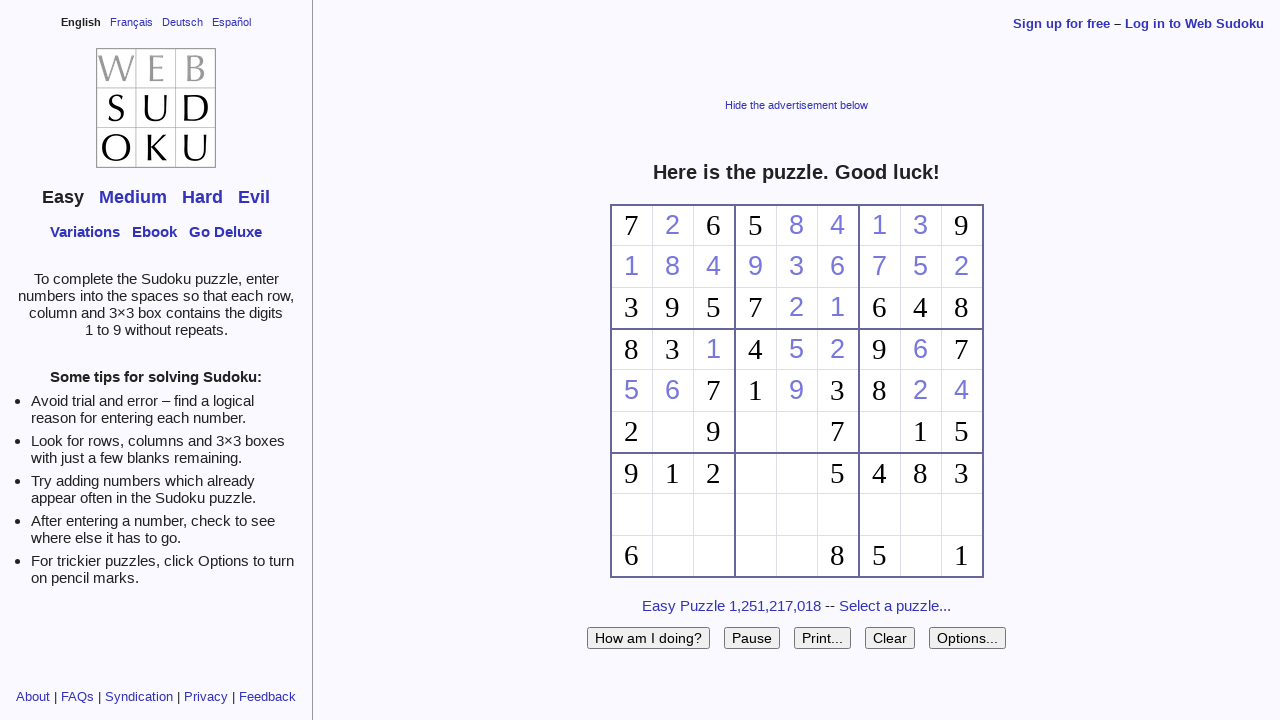

Filled cell (1, 5) with value 4 on #f15
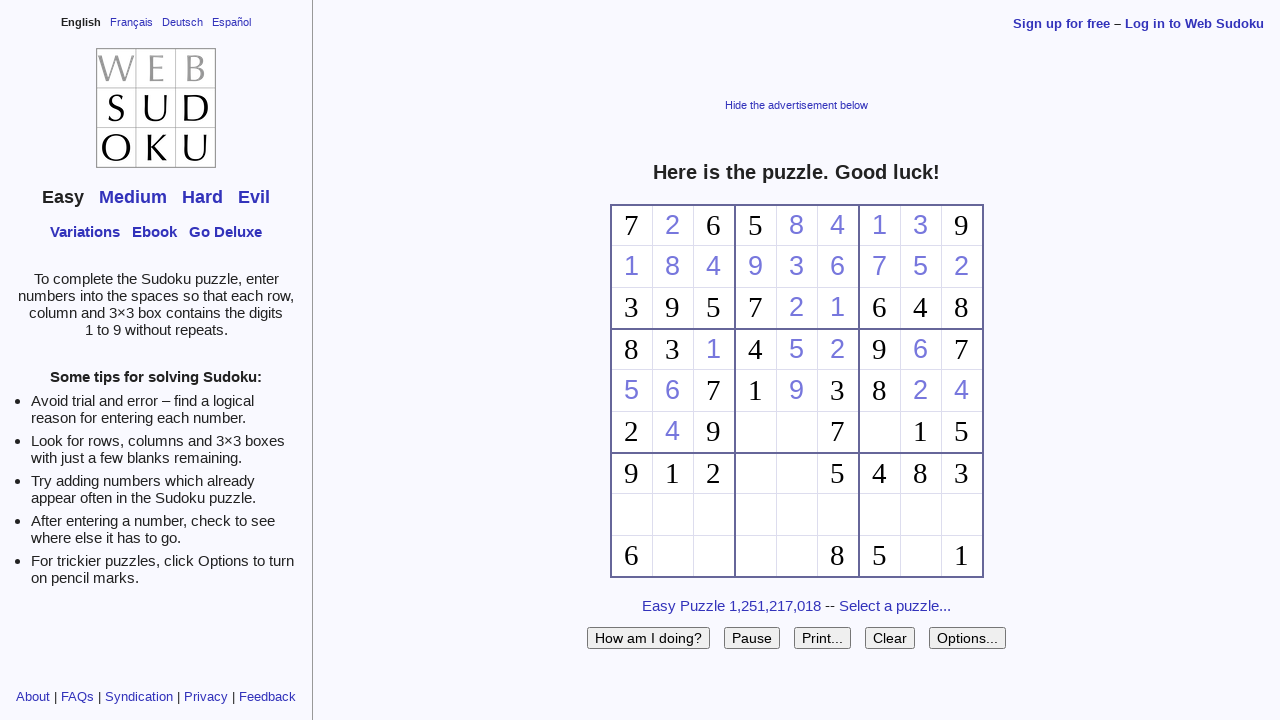

Filled cell (3, 5) with value 8 on #f35
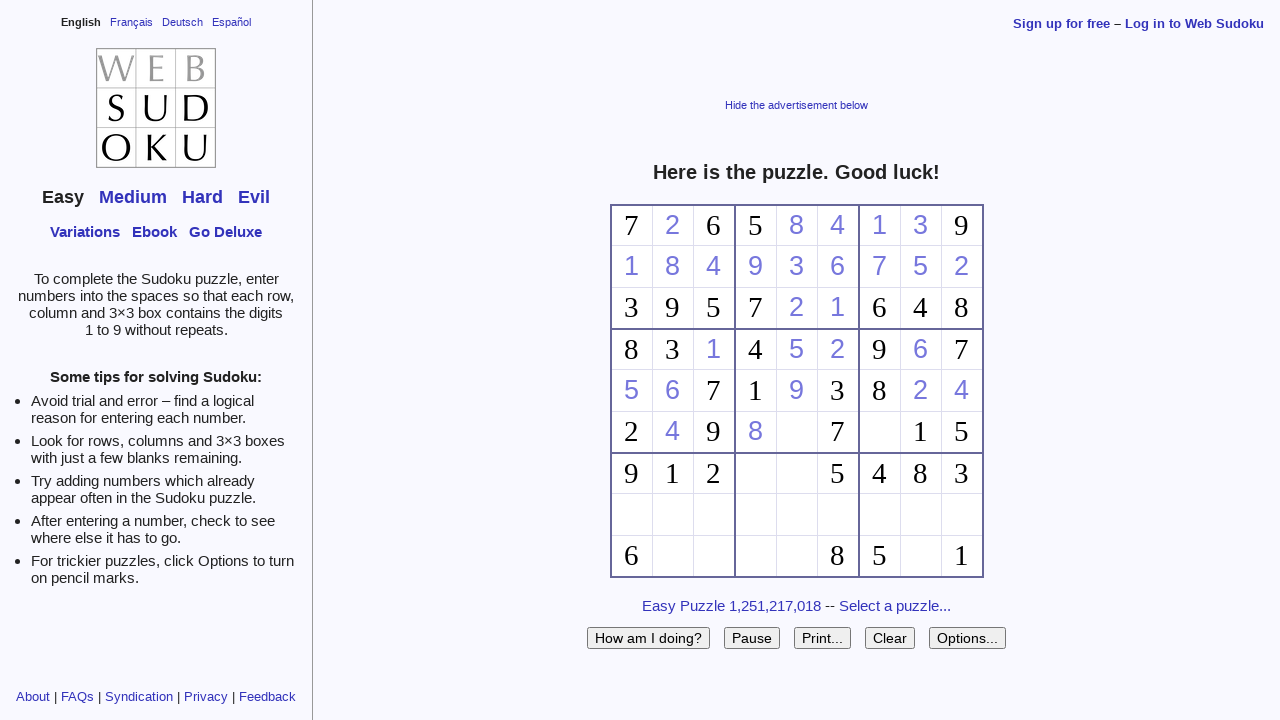

Filled cell (4, 5) with value 6 on #f45
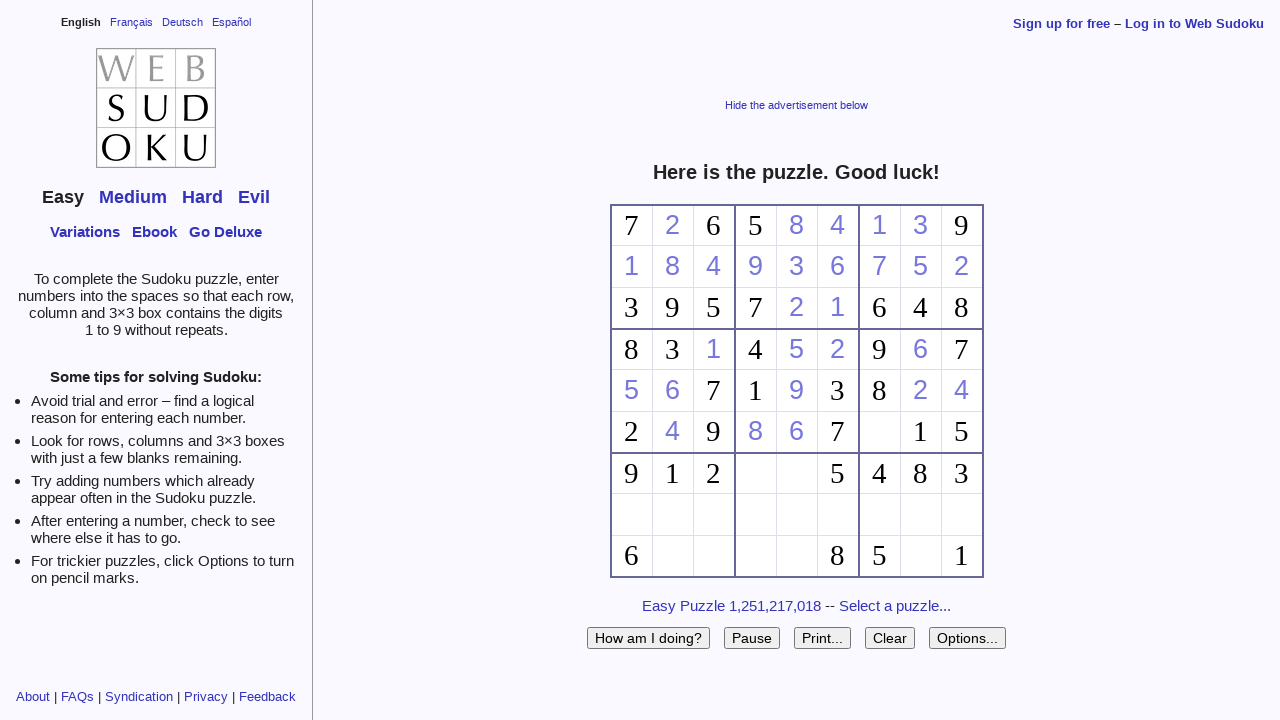

Filled cell (6, 5) with value 3 on #f65
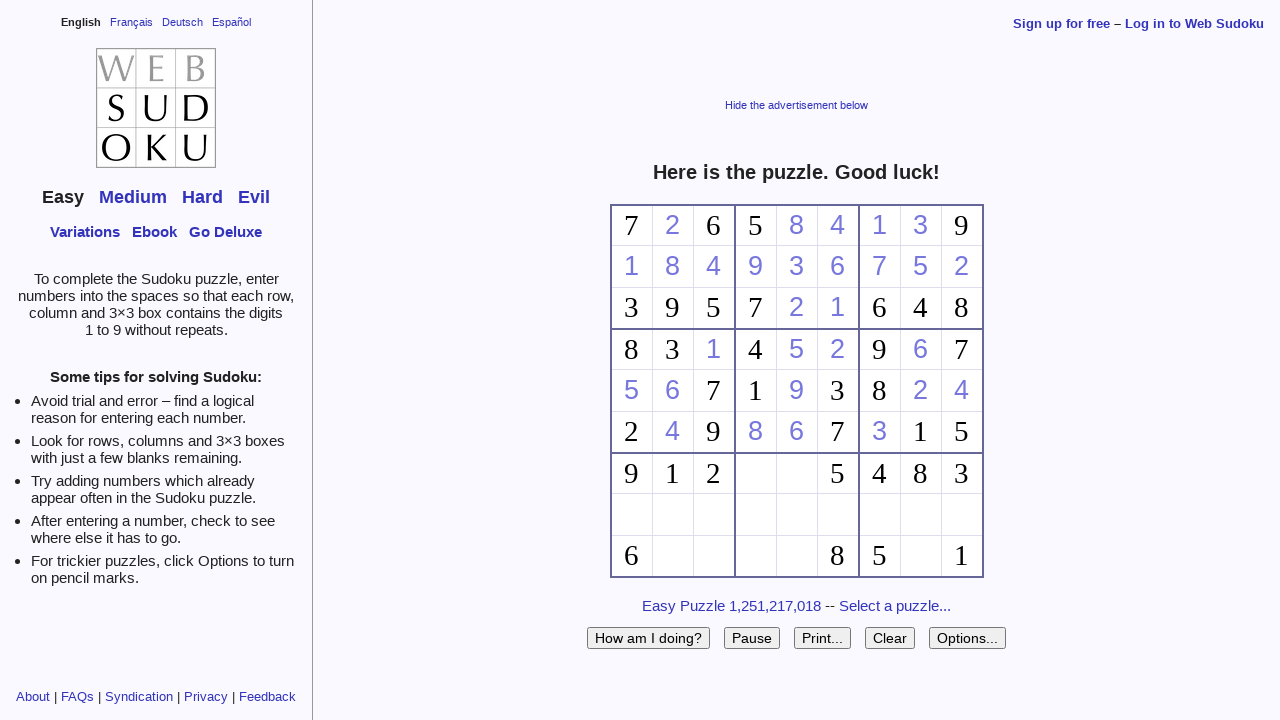

Filled cell (3, 6) with value 6 on #f36
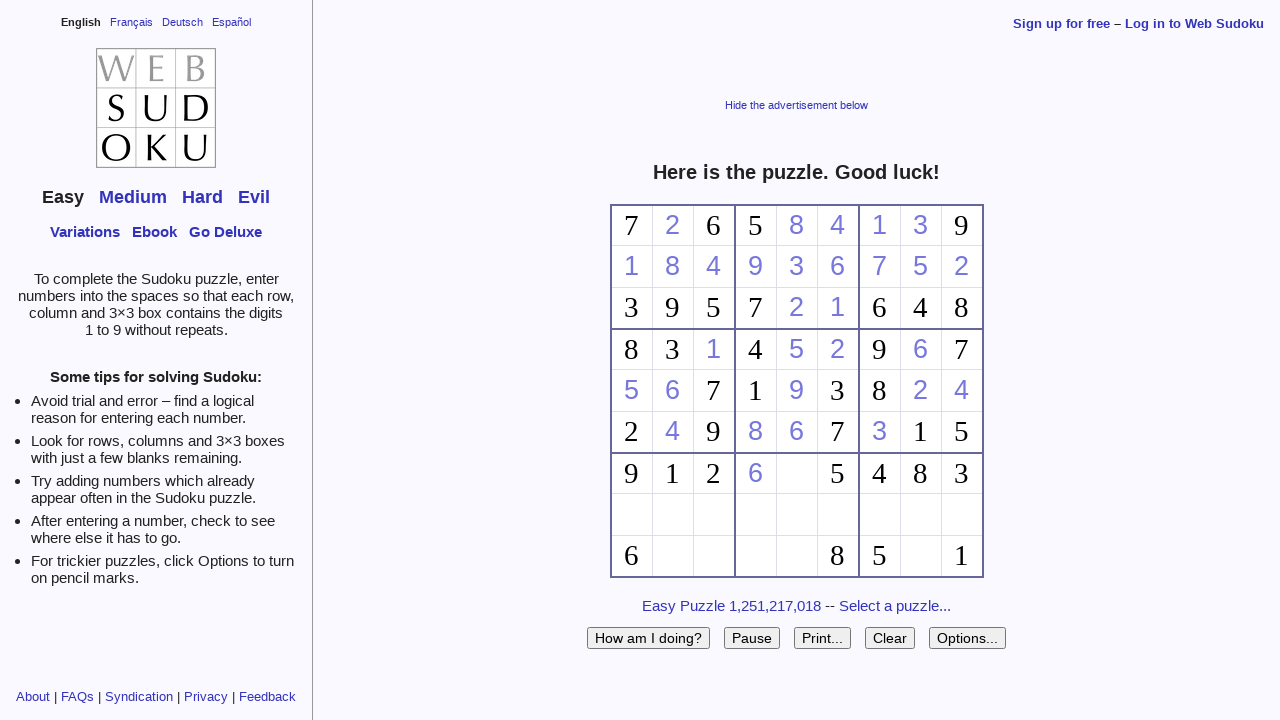

Filled cell (4, 6) with value 7 on #f46
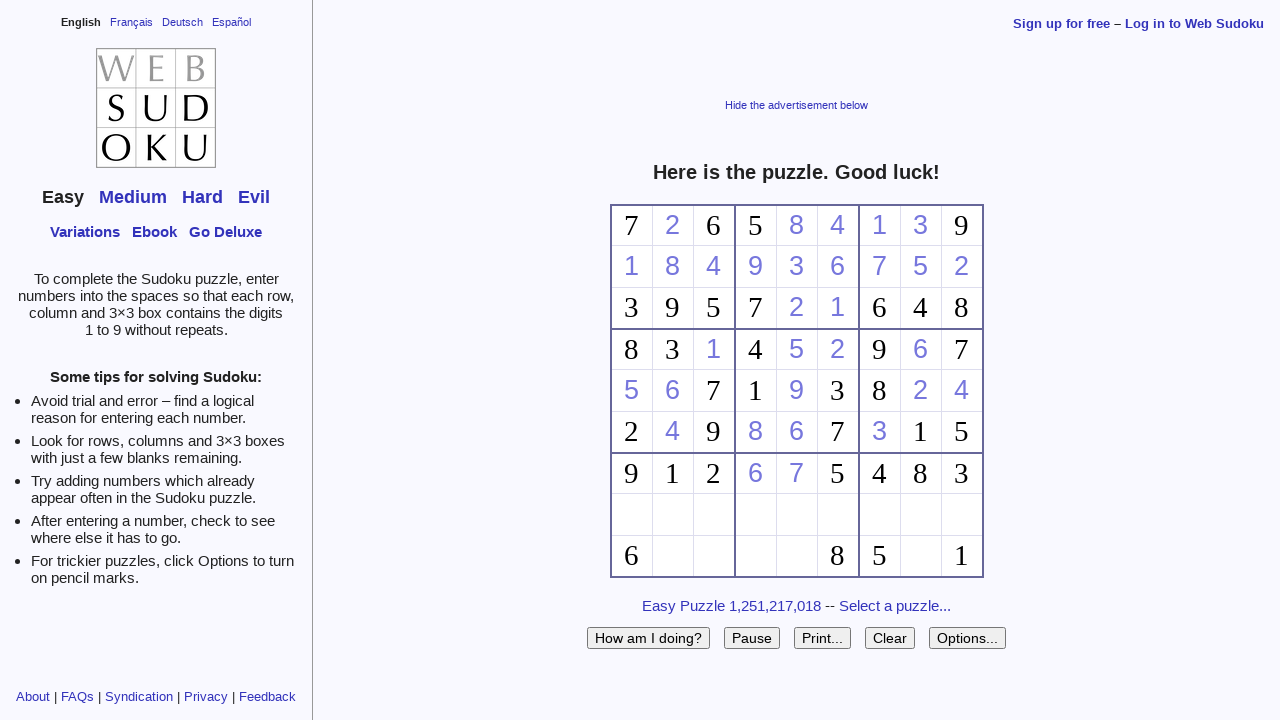

Filled cell (0, 7) with value 4 on #f07
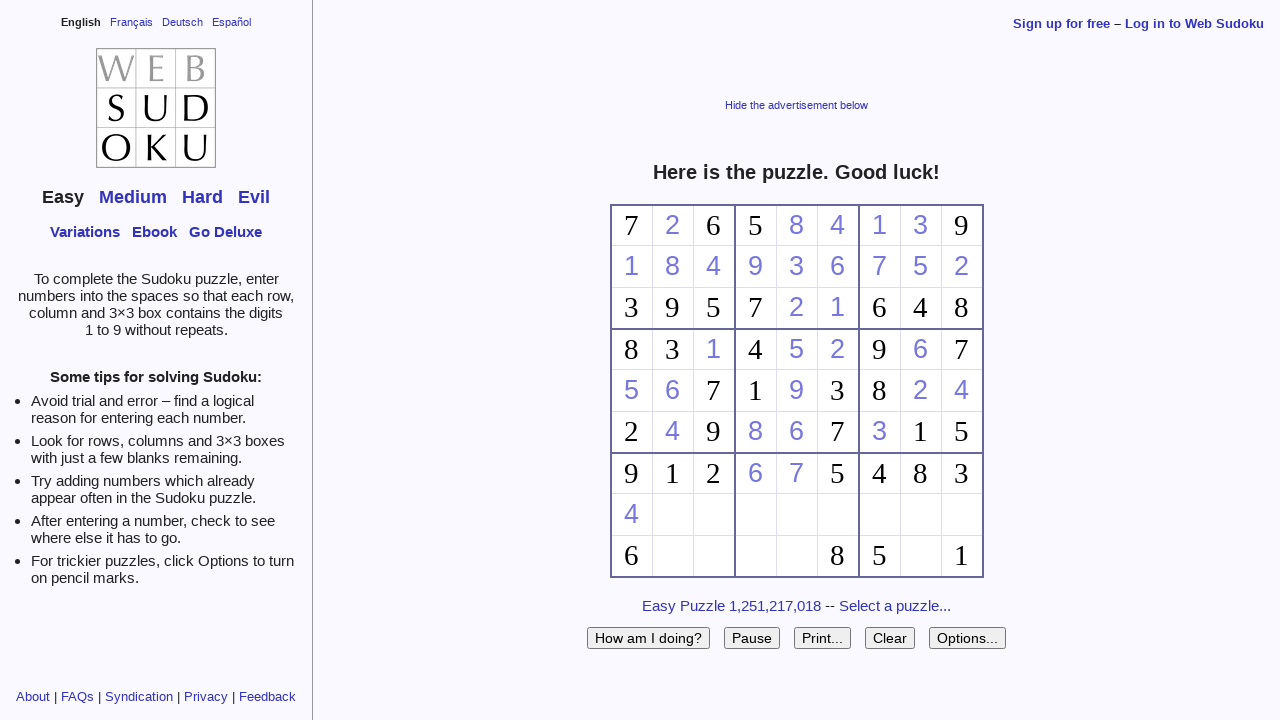

Filled cell (1, 7) with value 5 on #f17
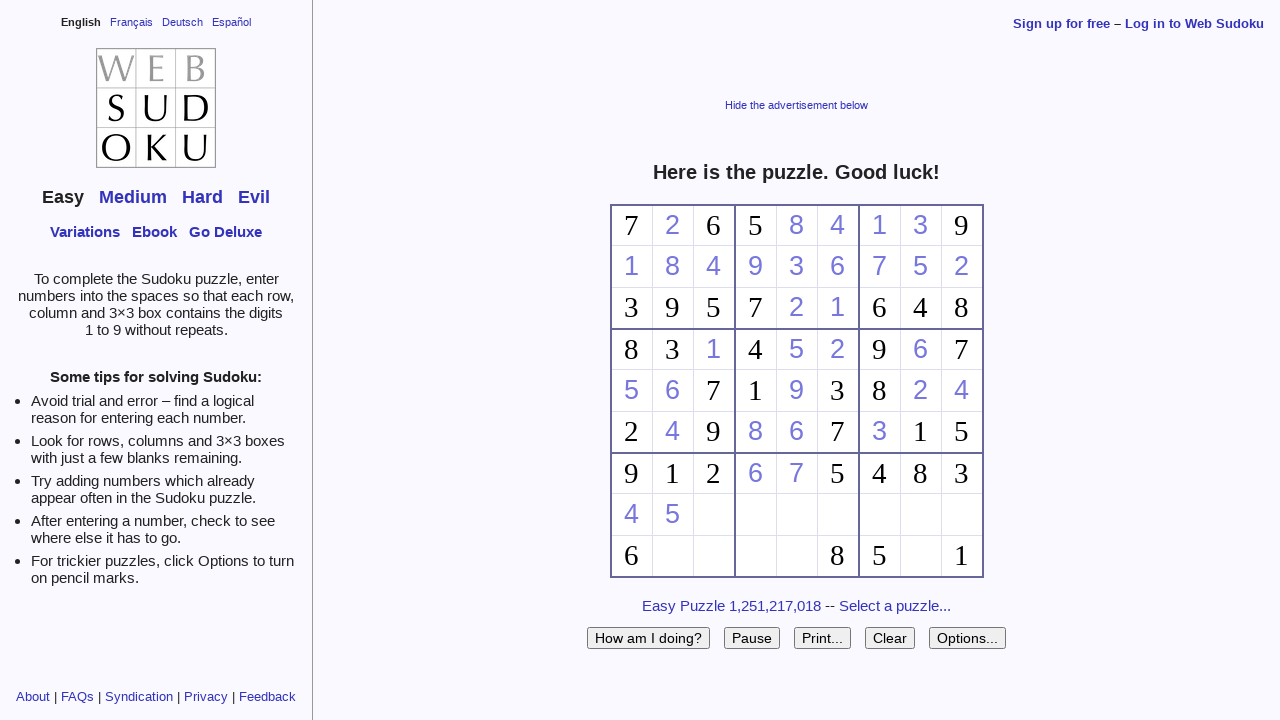

Filled cell (2, 7) with value 8 on #f27
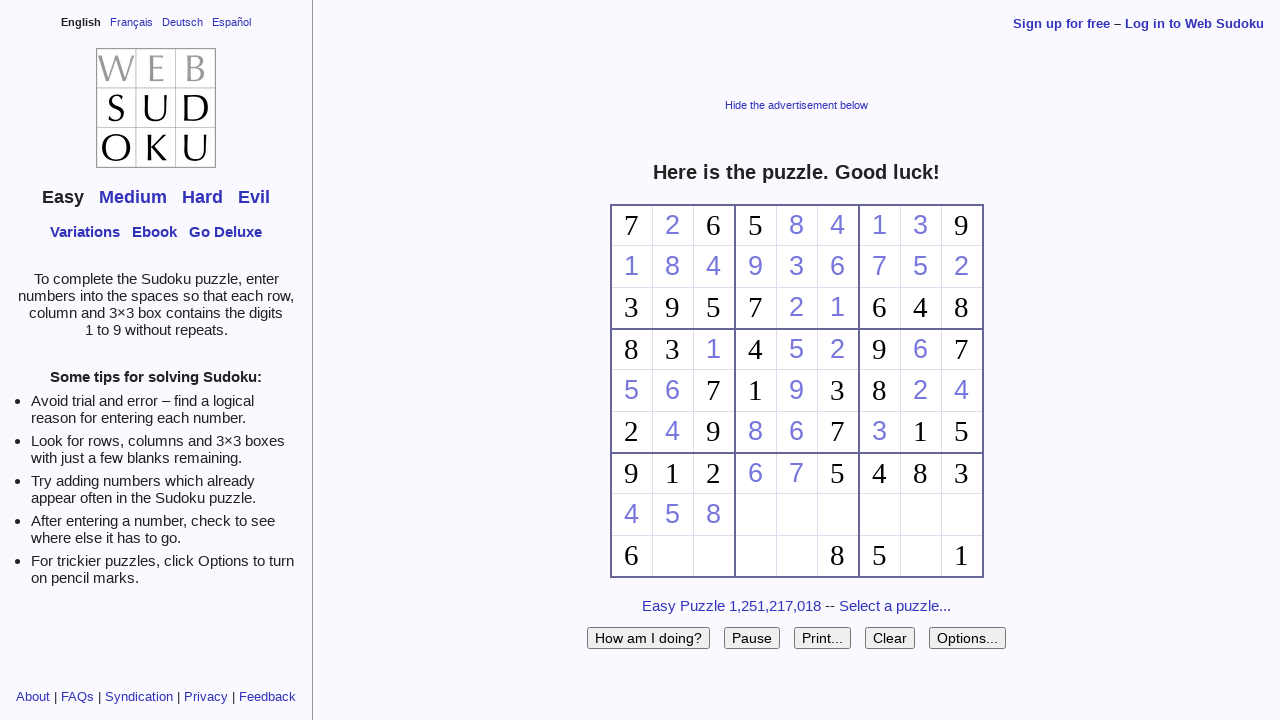

Filled cell (3, 7) with value 3 on #f37
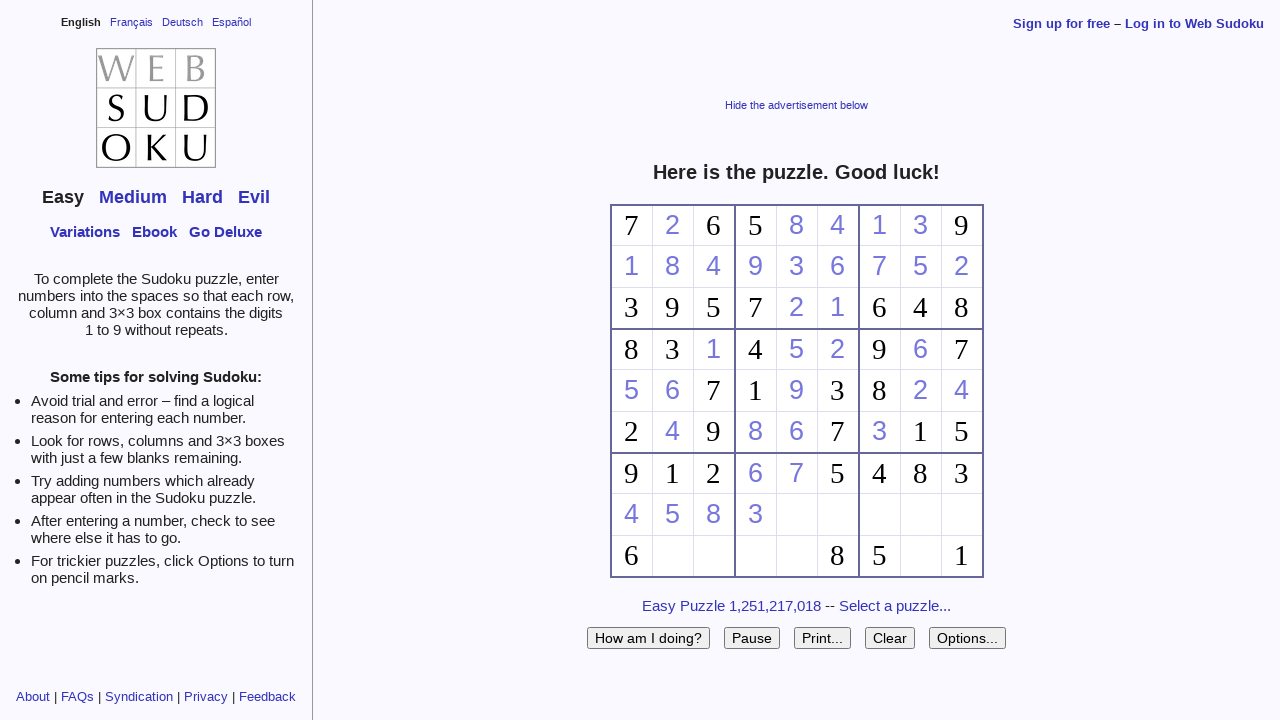

Filled cell (4, 7) with value 1 on #f47
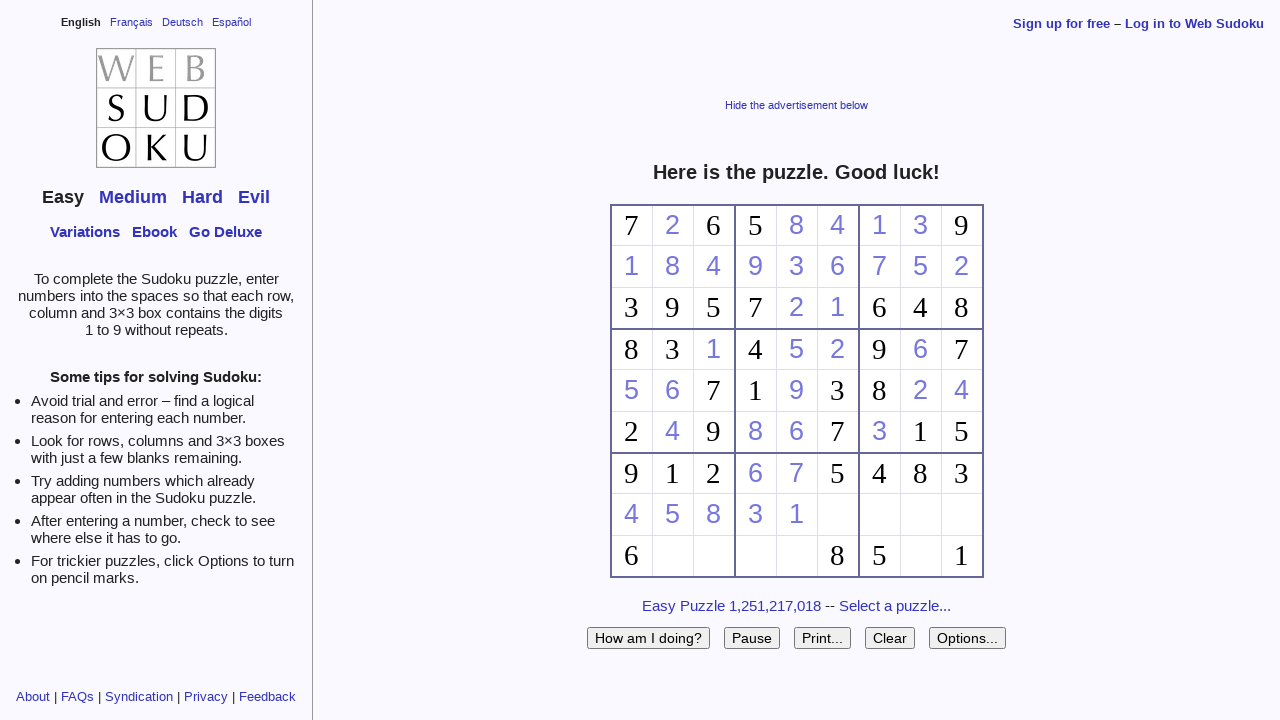

Filled cell (5, 7) with value 9 on #f57
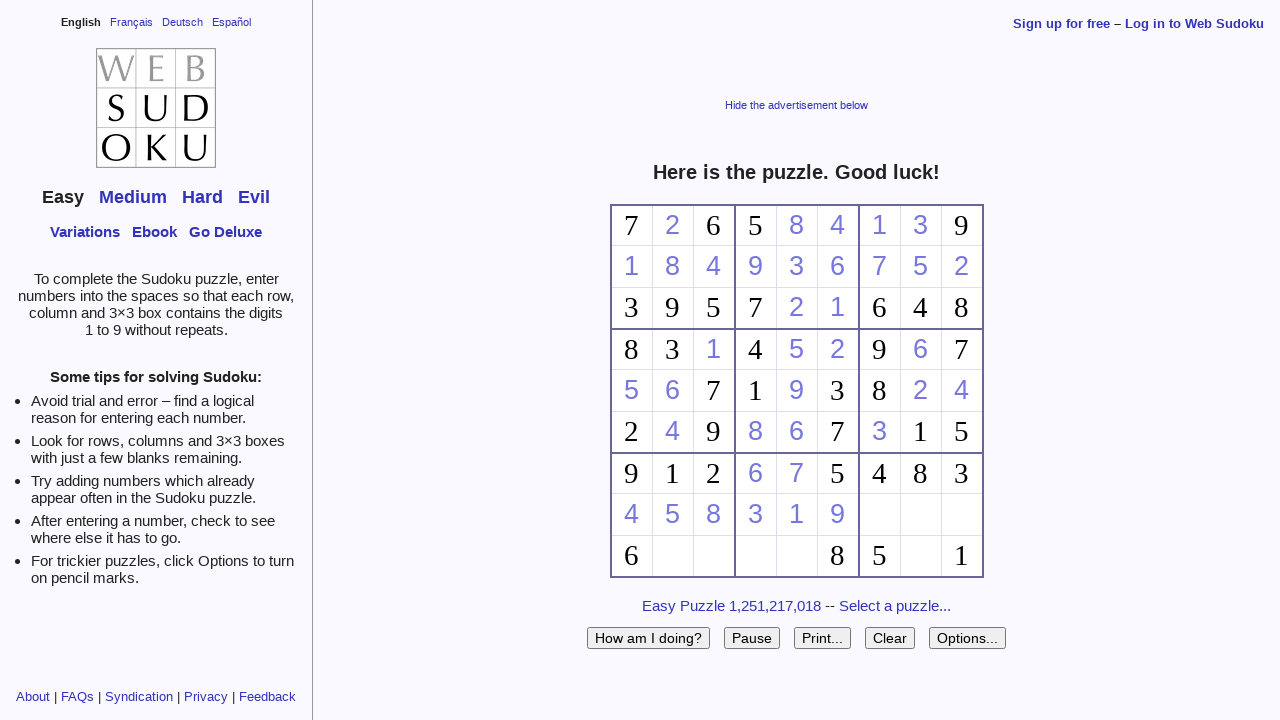

Filled cell (6, 7) with value 2 on #f67
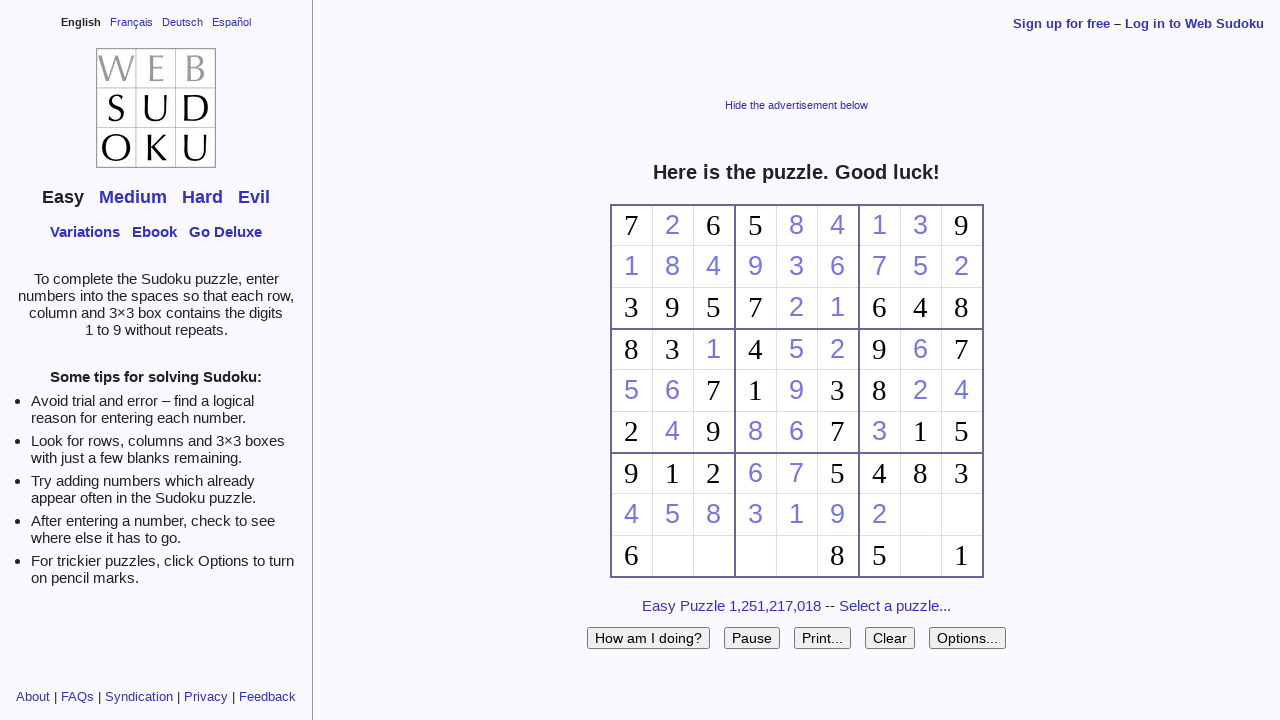

Filled cell (7, 7) with value 7 on #f77
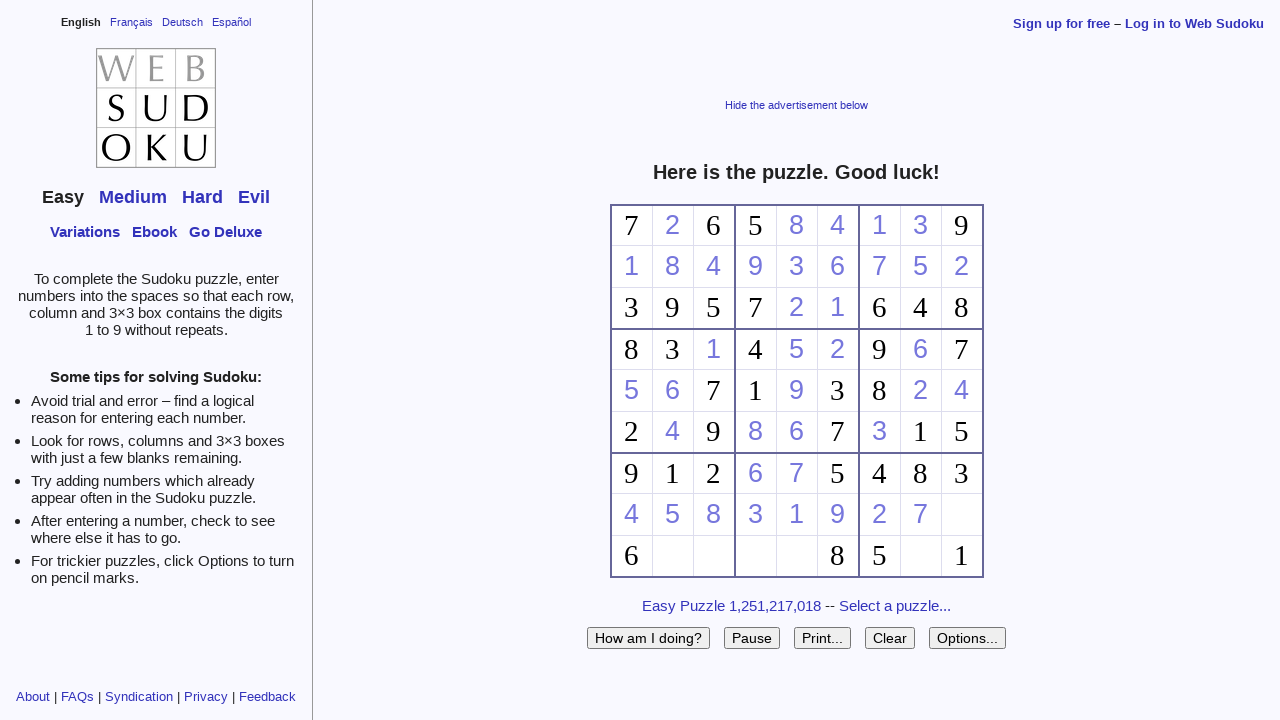

Filled cell (8, 7) with value 6 on #f87
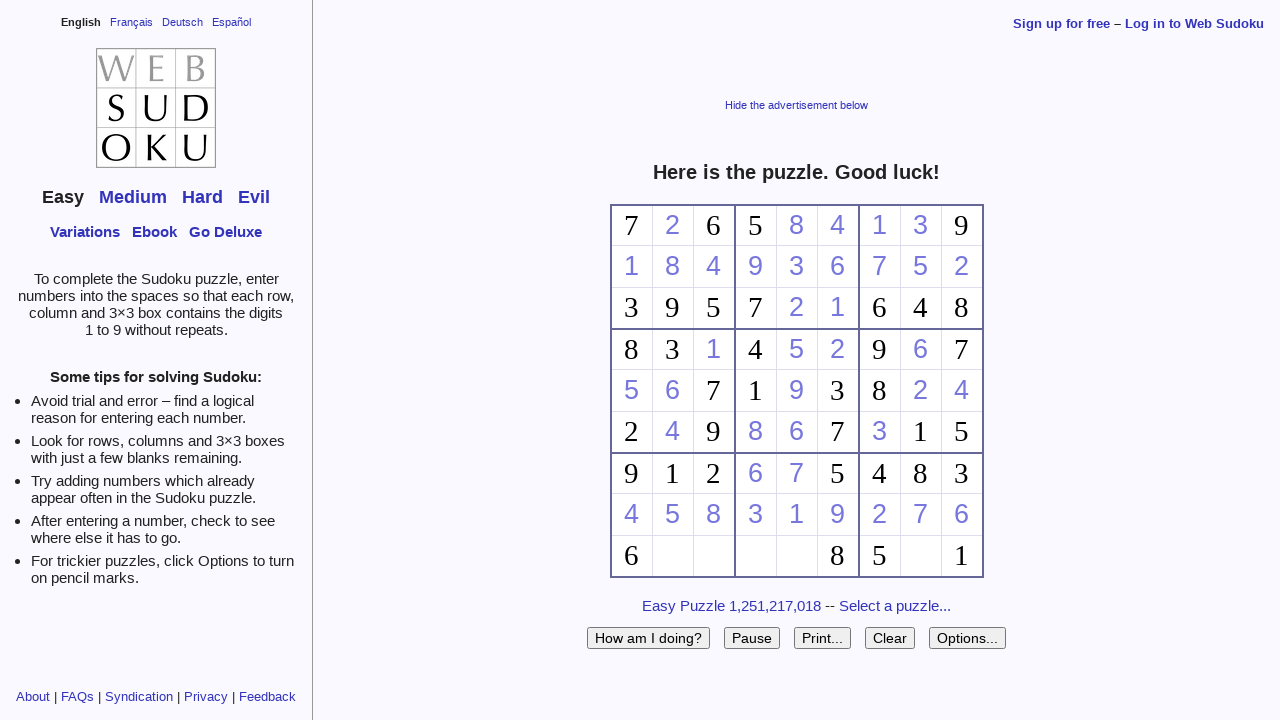

Filled cell (1, 8) with value 7 on #f18
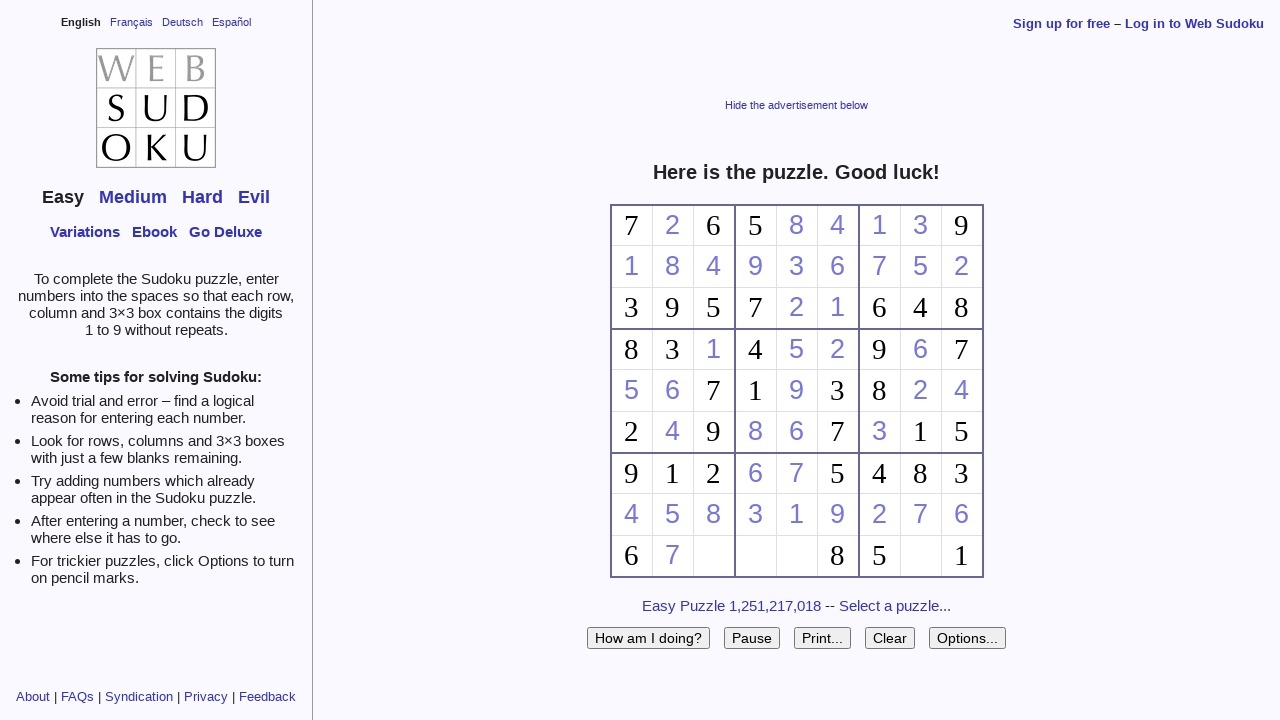

Filled cell (2, 8) with value 3 on #f28
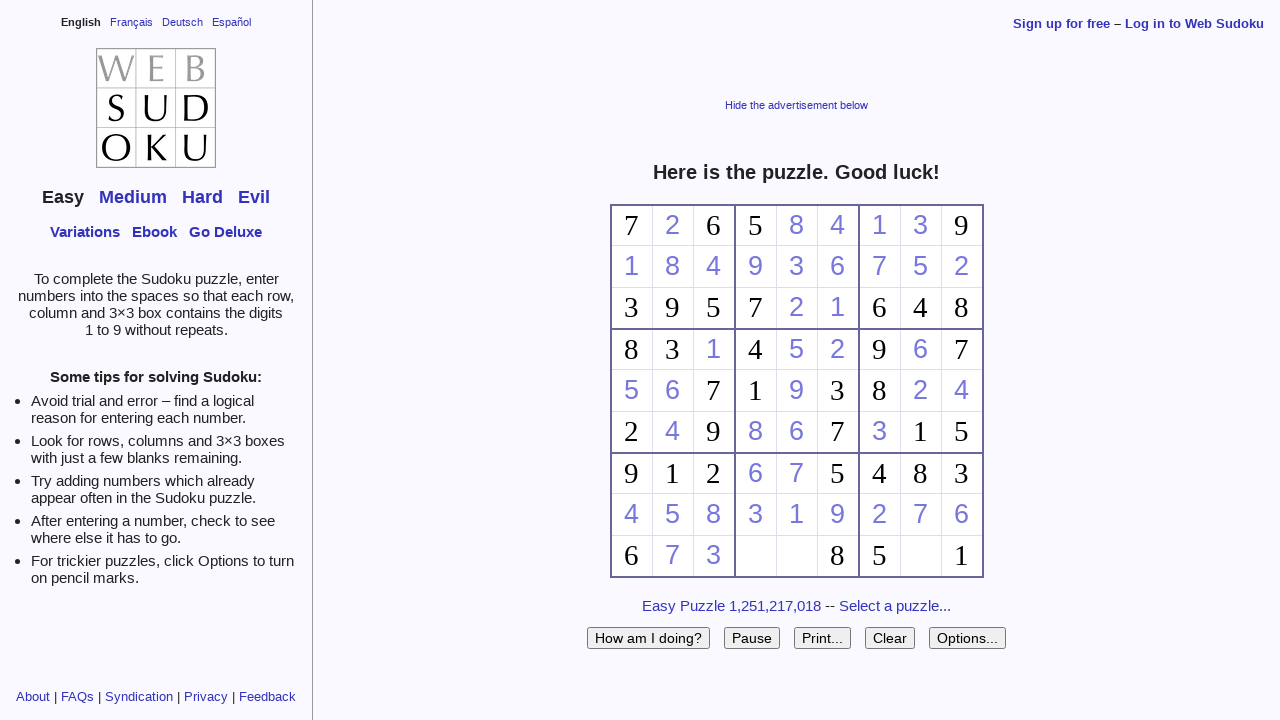

Filled cell (3, 8) with value 2 on #f38
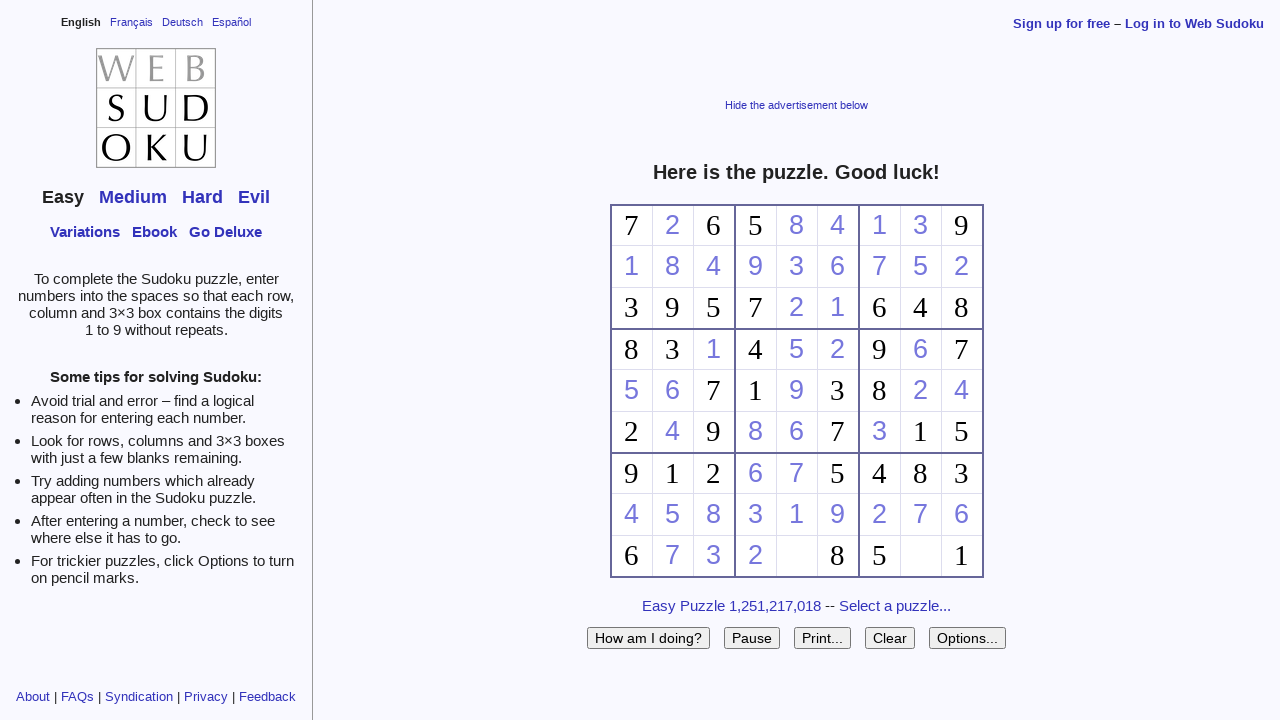

Filled cell (4, 8) with value 4 on #f48
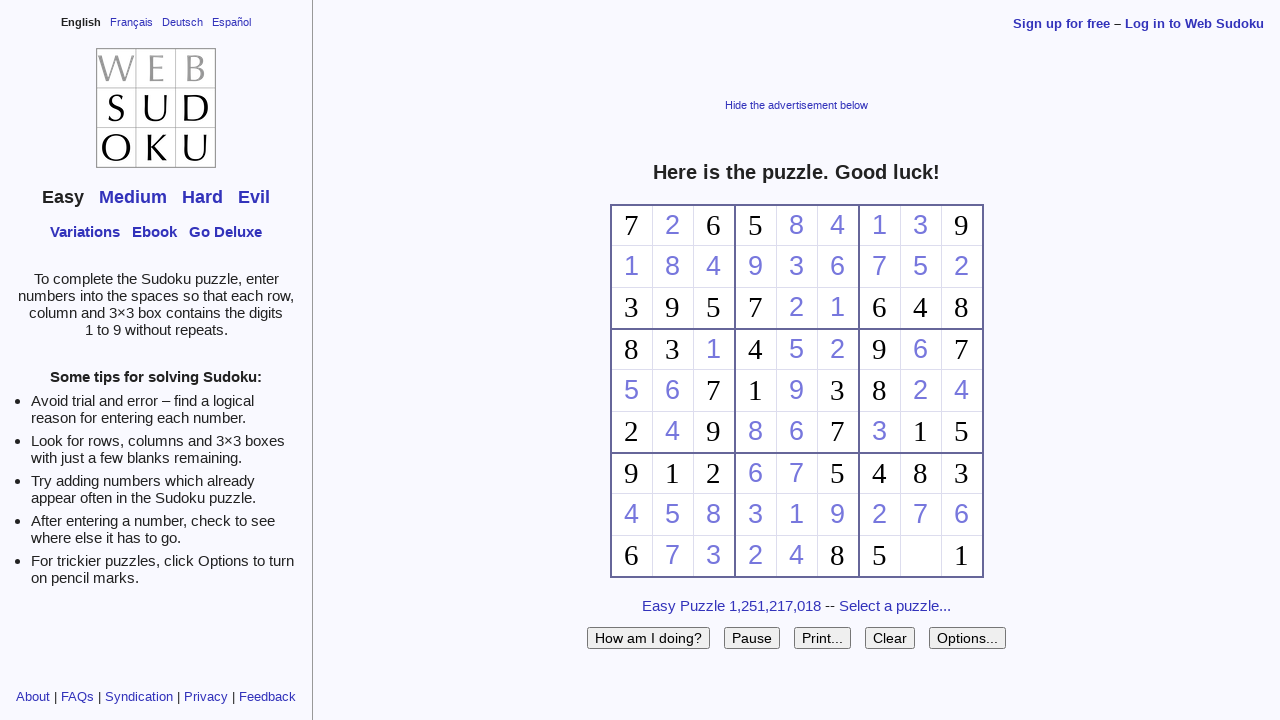

Filled cell (7, 8) with value 9 on #f78
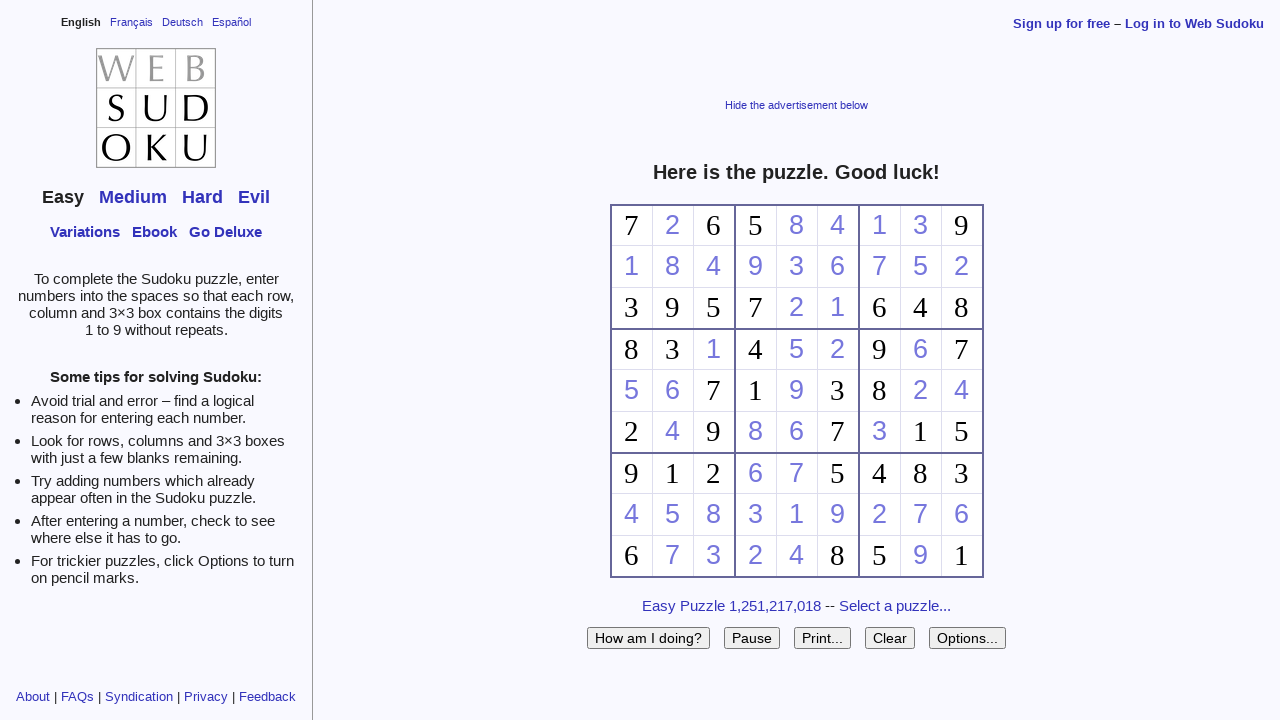

Submitted the completed Sudoku puzzle at (648, 638) on input[name='submit']
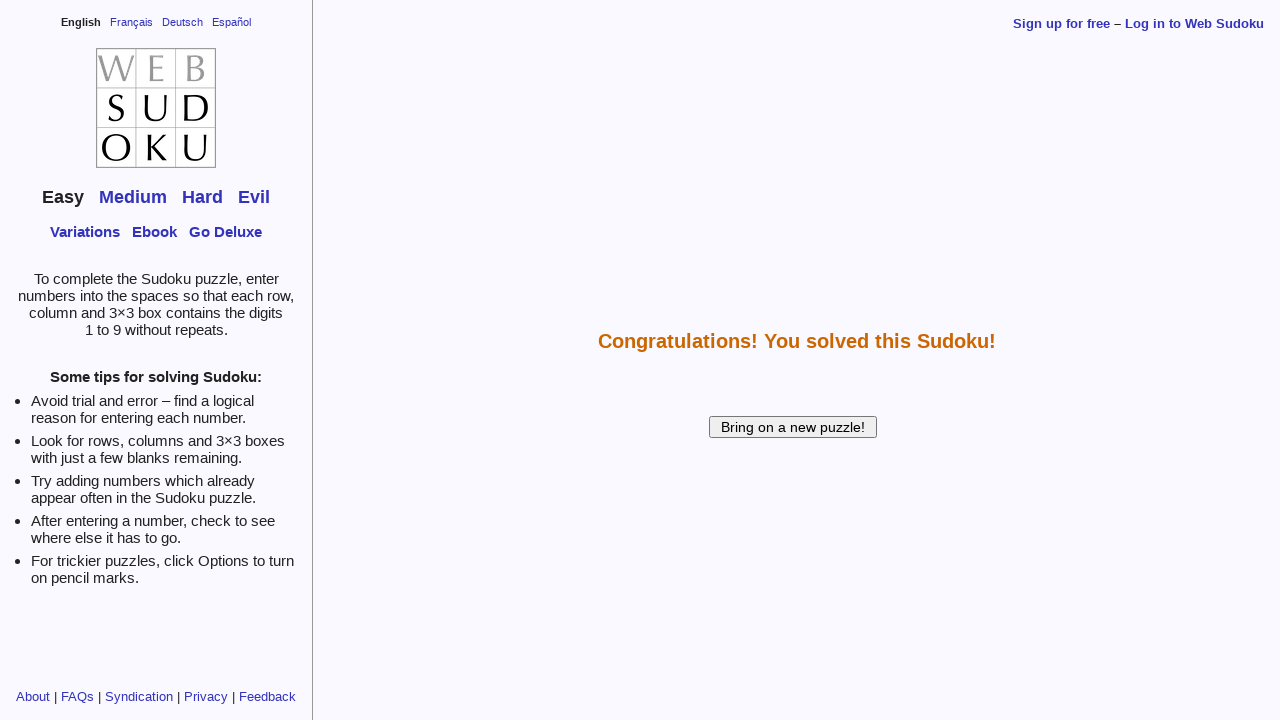

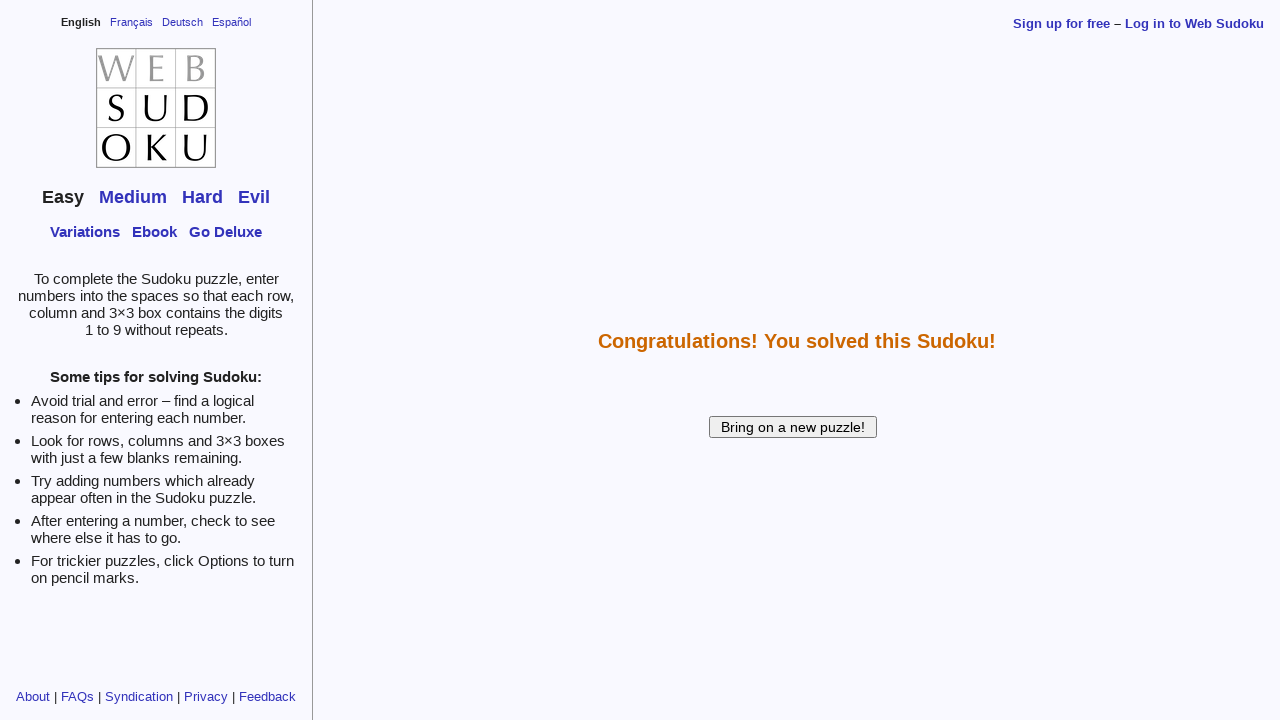